Tests pagination and checkbox interaction by navigating through all pages of a product table and checking each product's checkbox

Starting URL: https://testautomationpractice.blogspot.com/

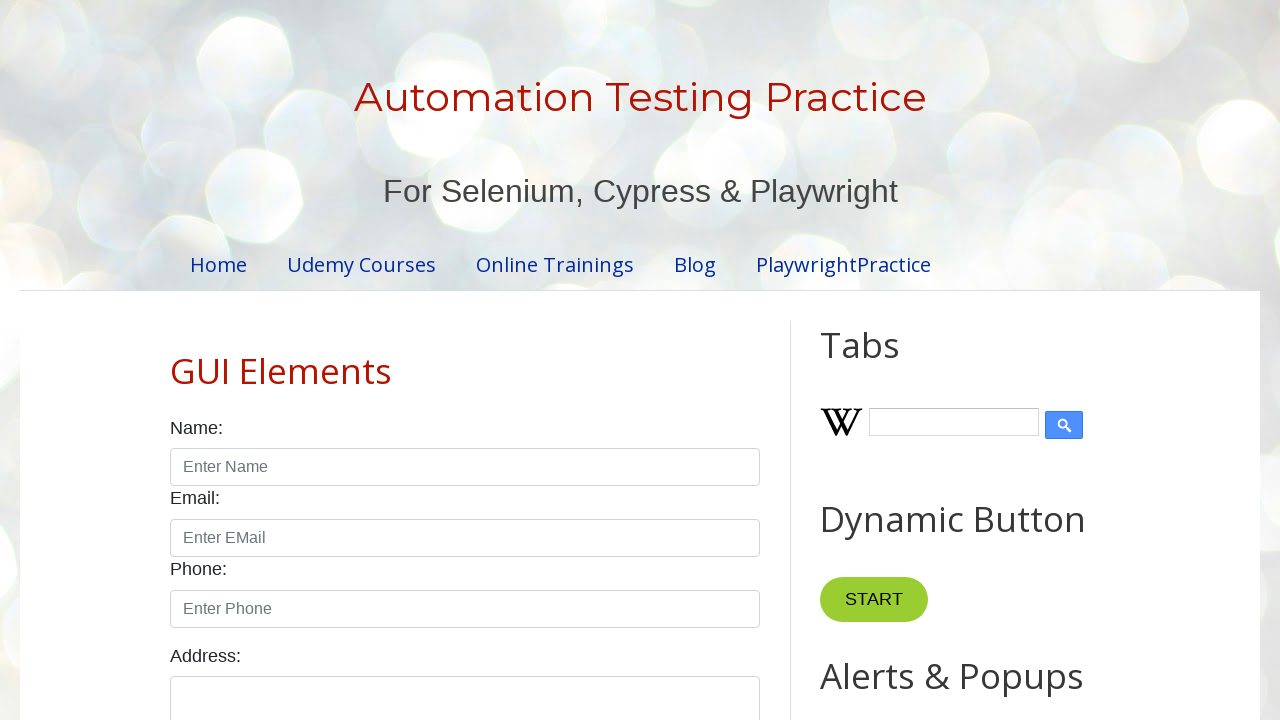

Retrieved total number of pagination pages
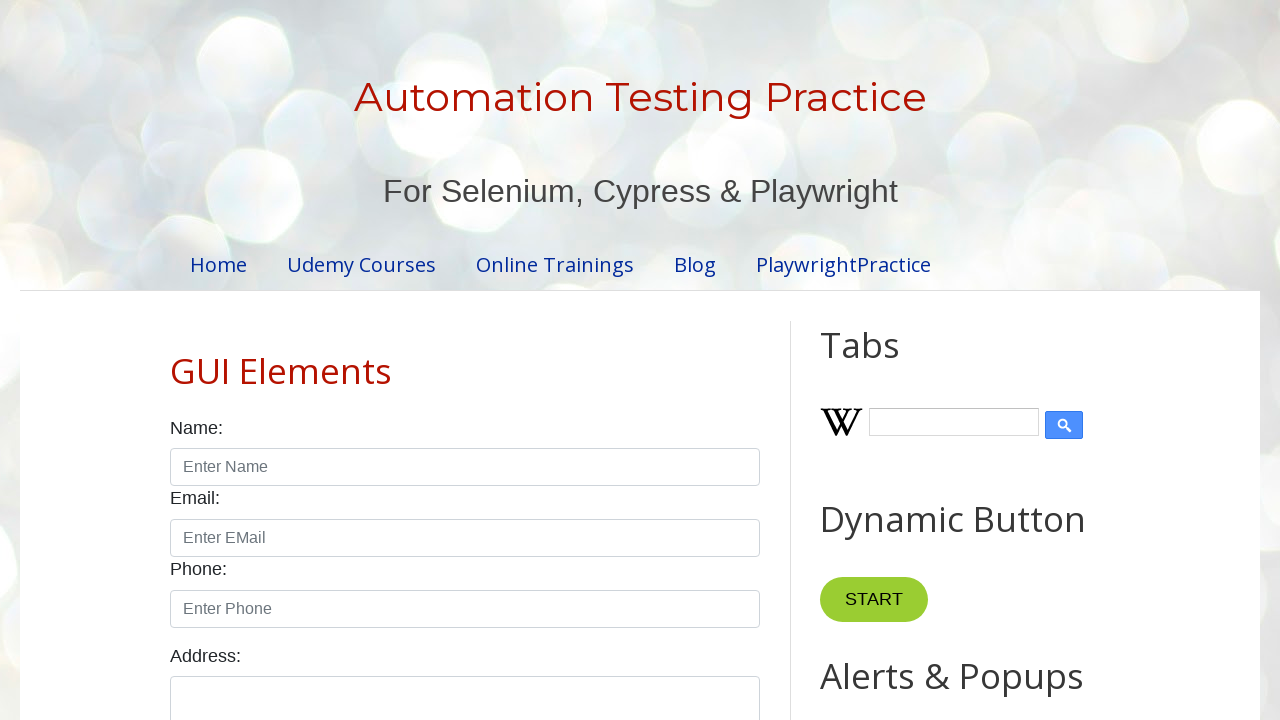

Retrieved number of product rows on page 1: 5
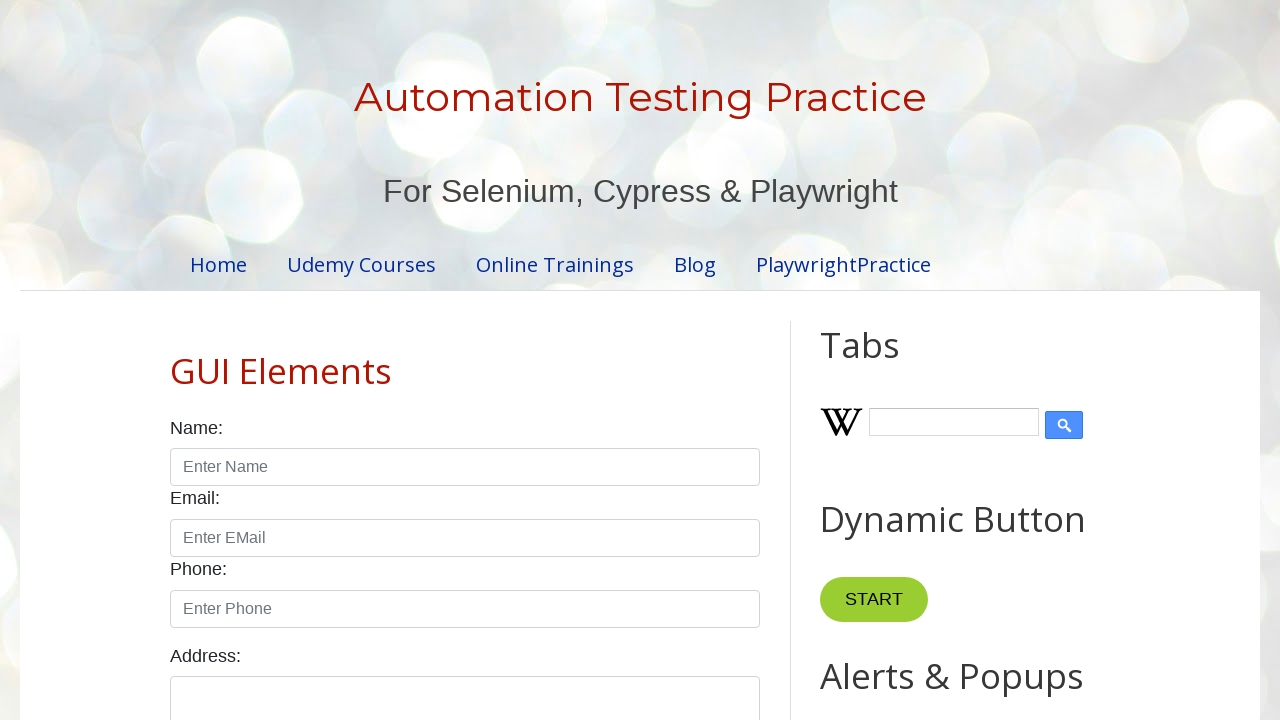

Retrieved product name: Smartphone
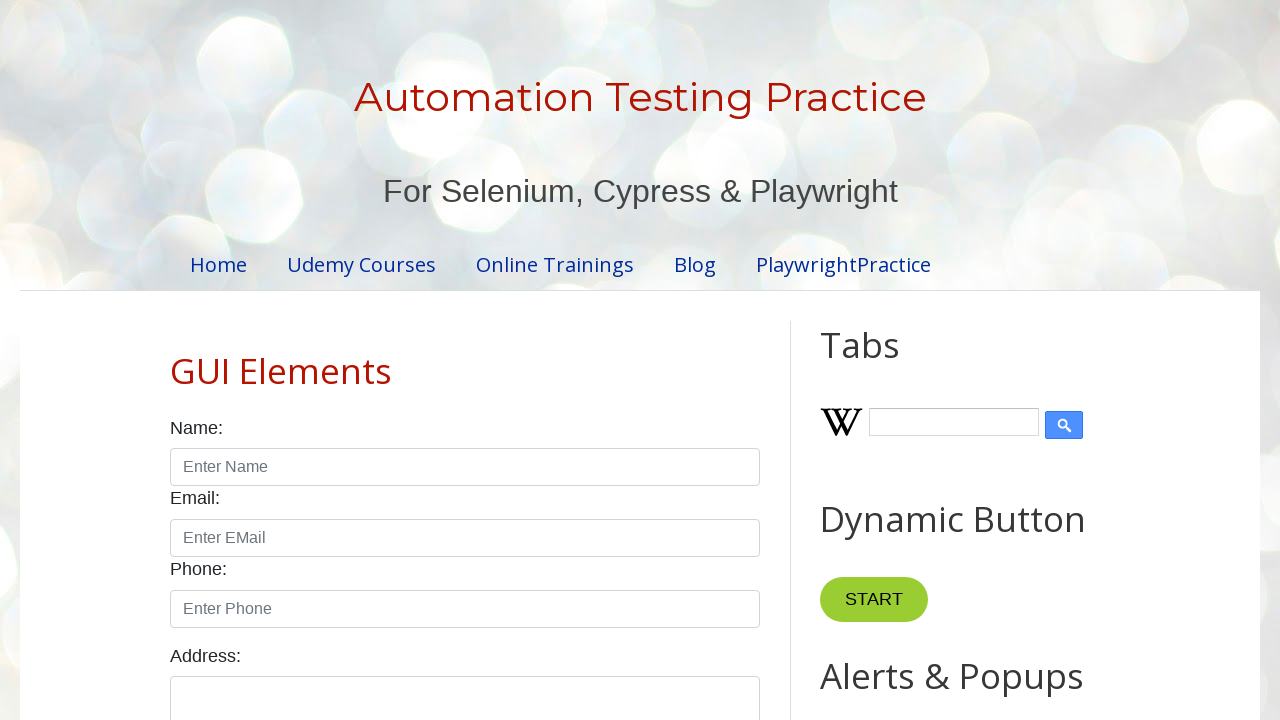

Retrieved product price: $10.99
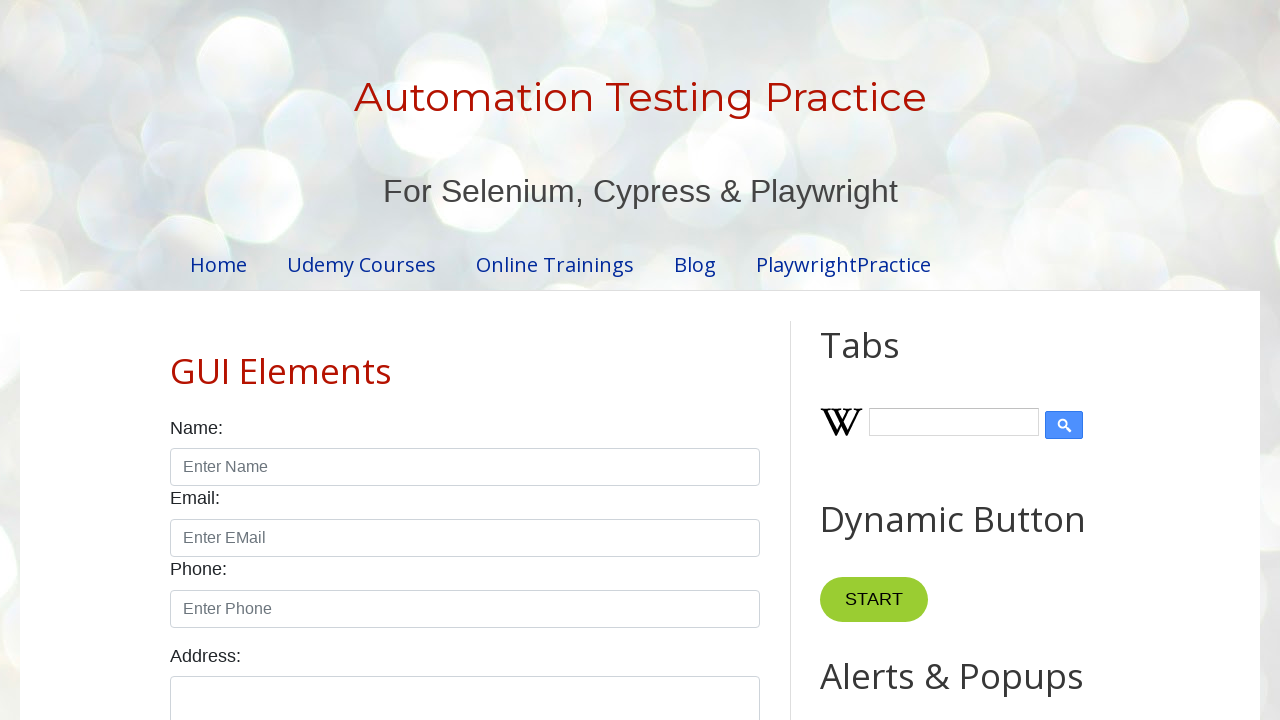

Checked checkbox for product 'Smartphone' (Price: $10.99) at (651, 361) on //table[@id='productTable']//tbody//tr[1]//td[4]//input
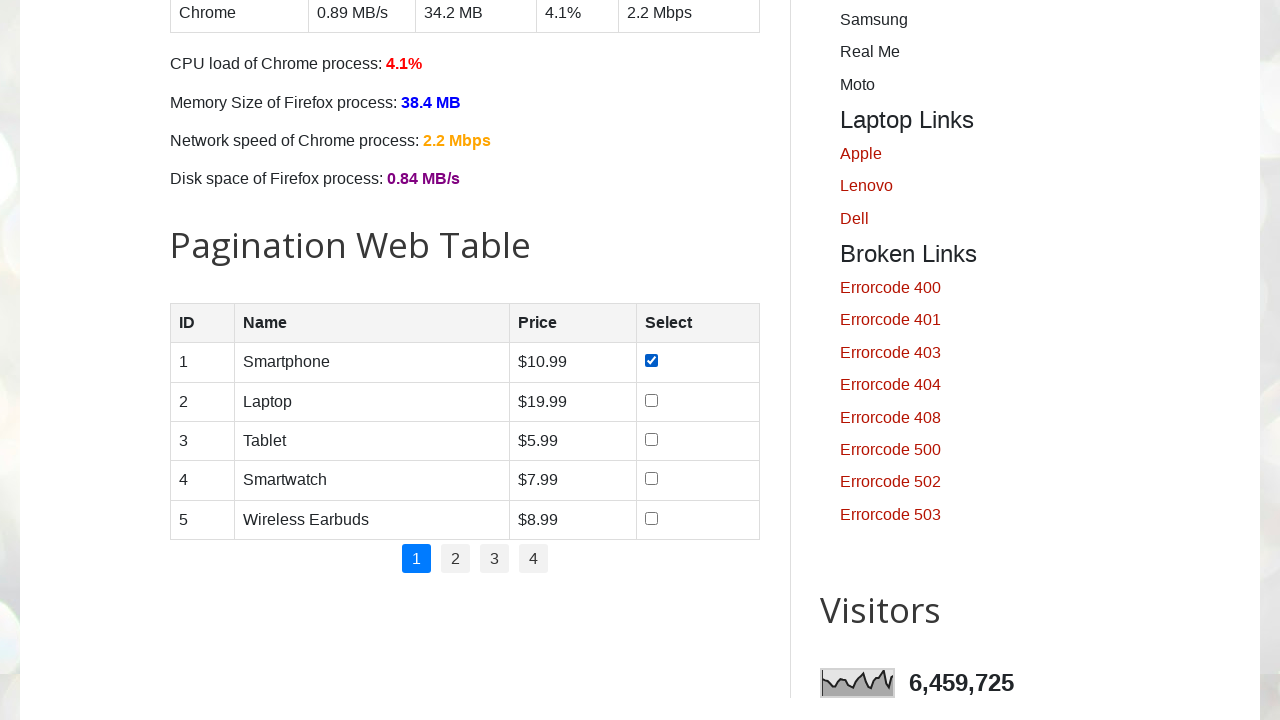

Retrieved product name: Laptop
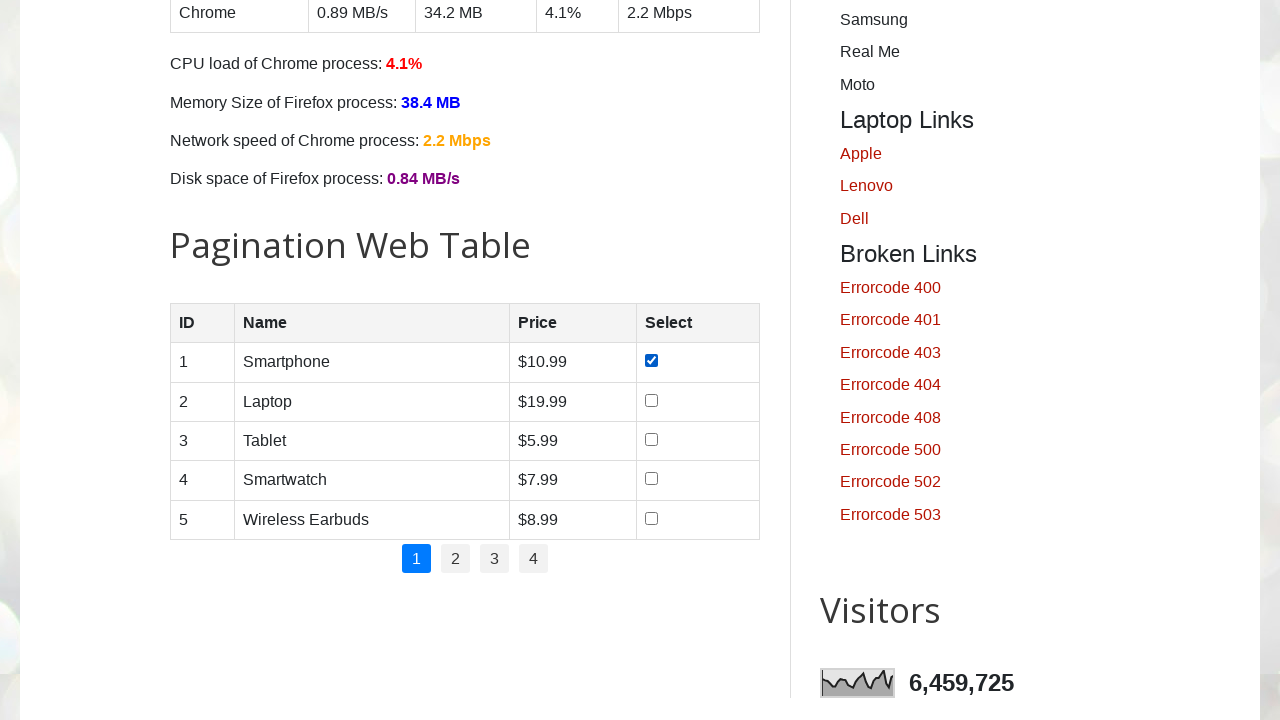

Retrieved product price: $19.99
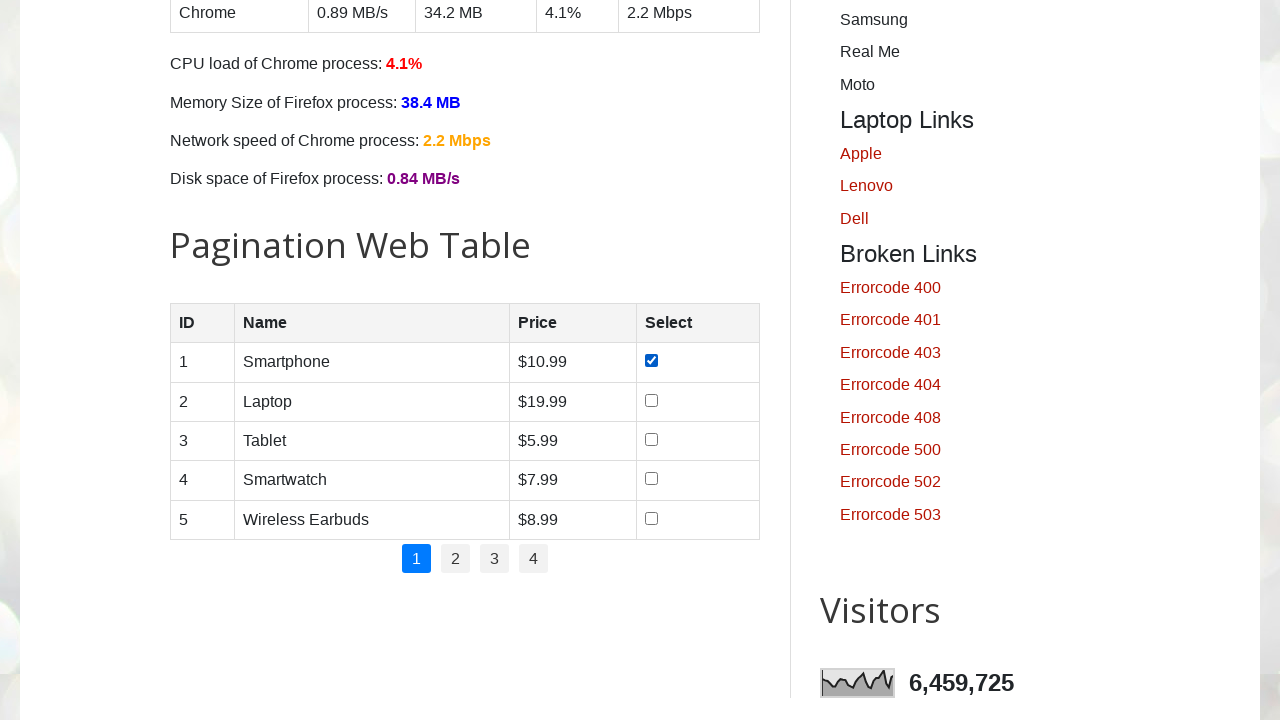

Checked checkbox for product 'Laptop' (Price: $19.99) at (651, 400) on //table[@id='productTable']//tbody//tr[2]//td[4]//input
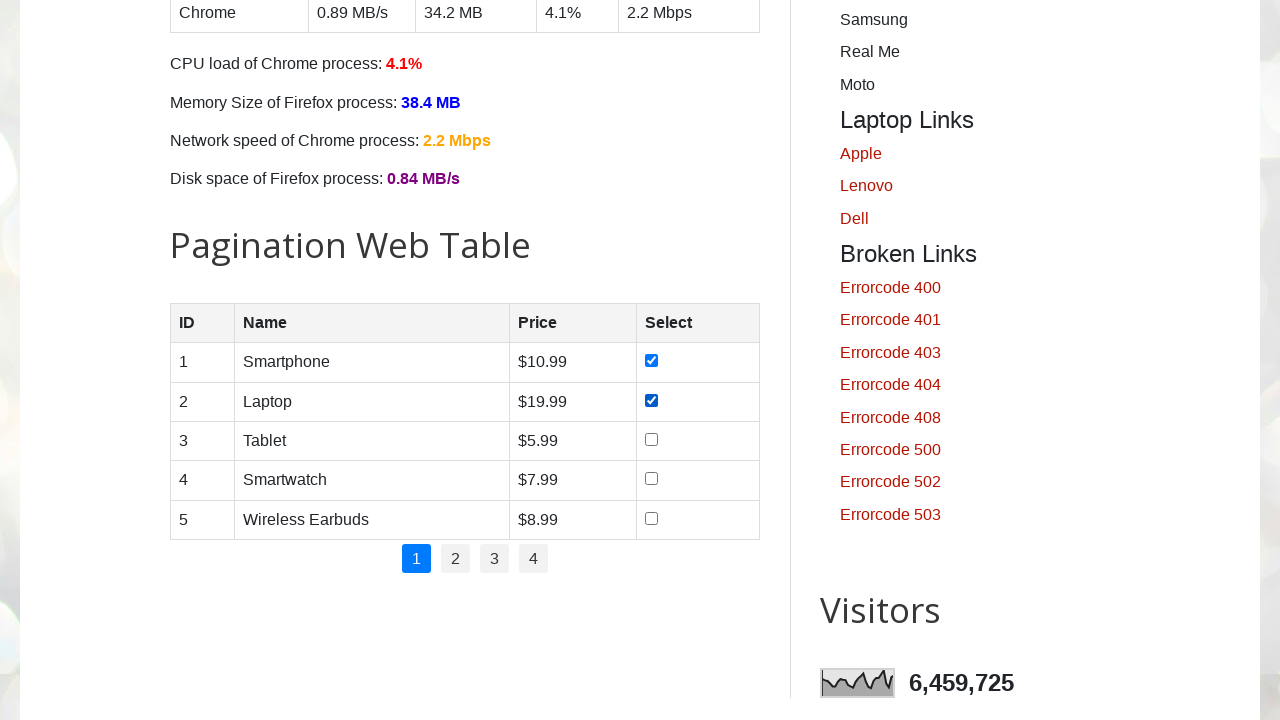

Retrieved product name: Tablet 
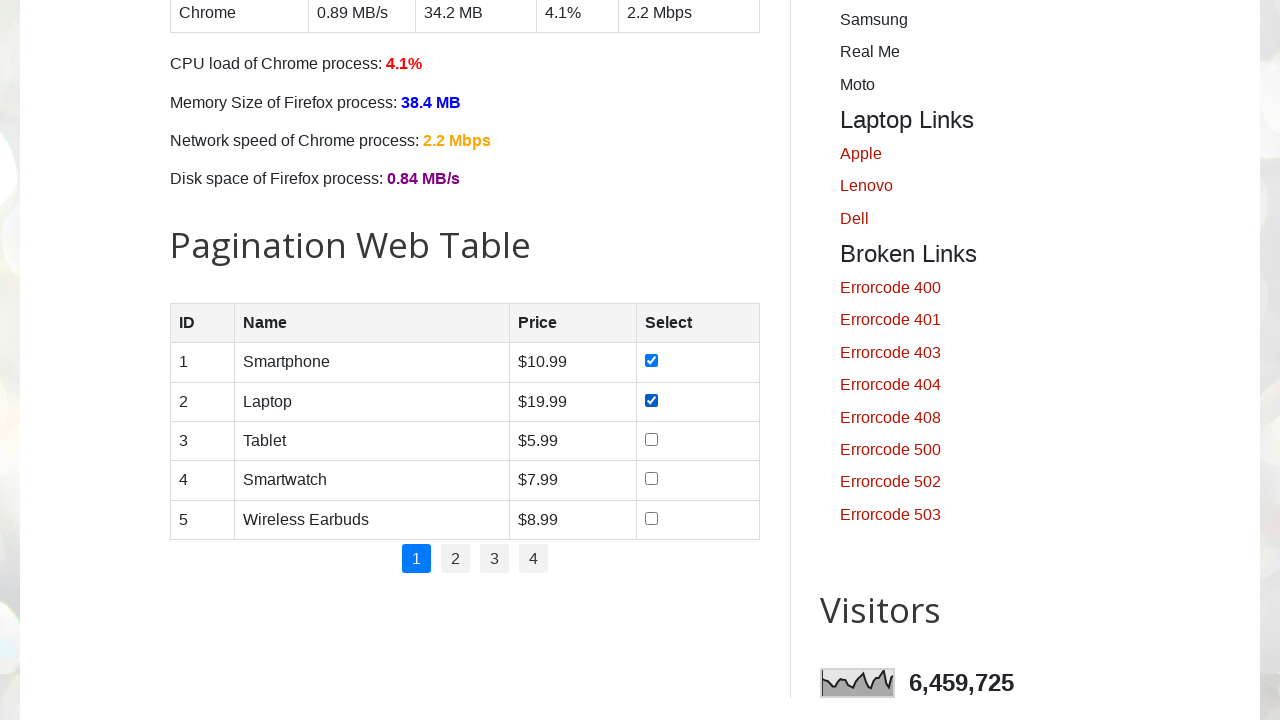

Retrieved product price: $5.99
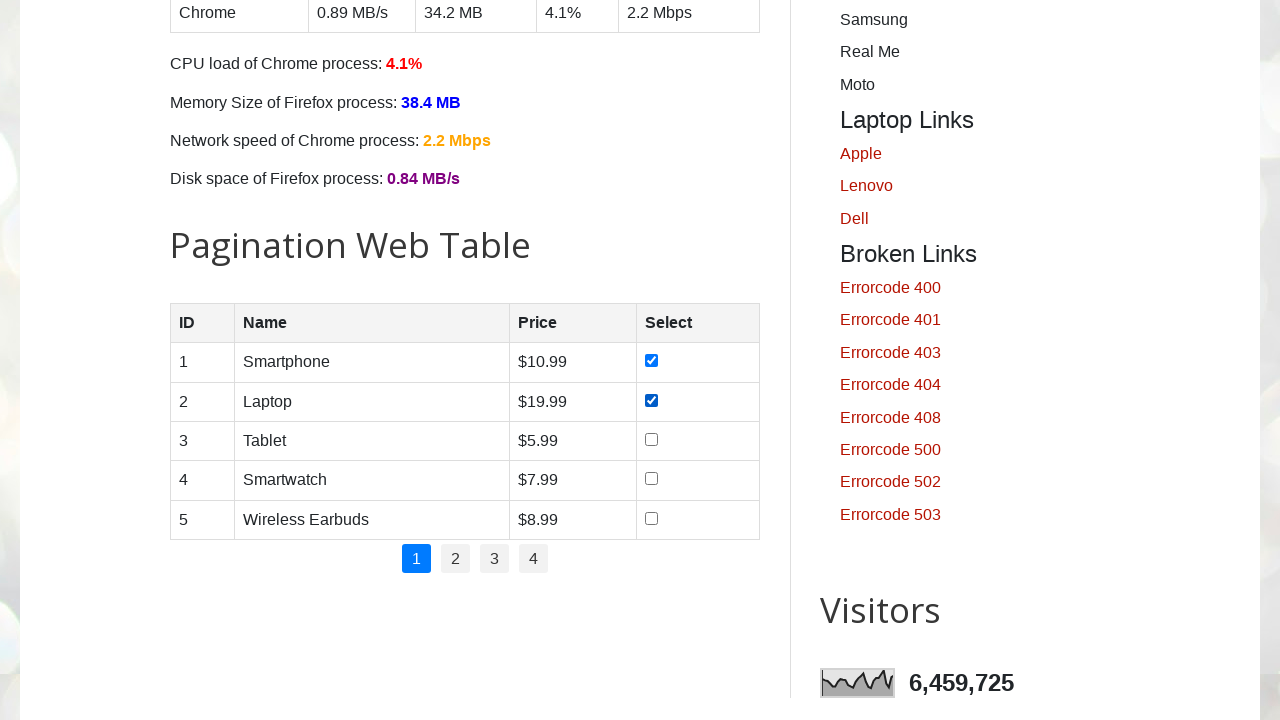

Checked checkbox for product 'Tablet ' (Price: $5.99) at (651, 439) on //table[@id='productTable']//tbody//tr[3]//td[4]//input
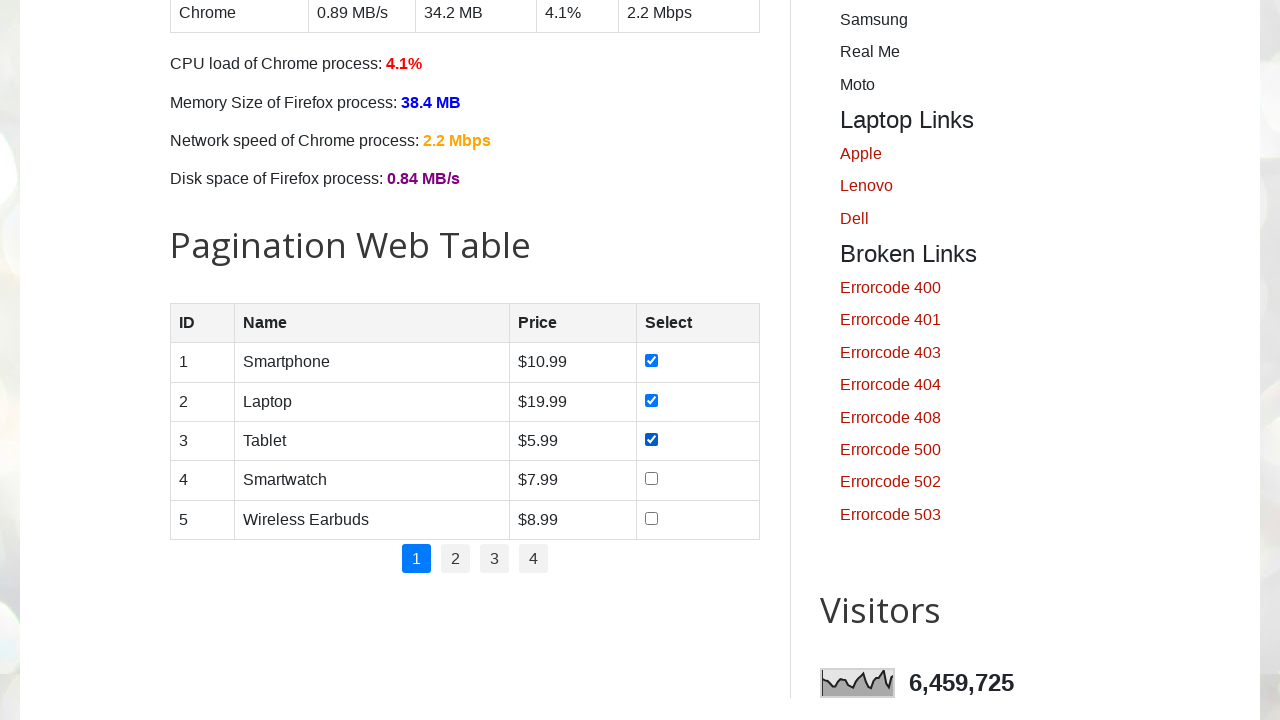

Retrieved product name: Smartwatch
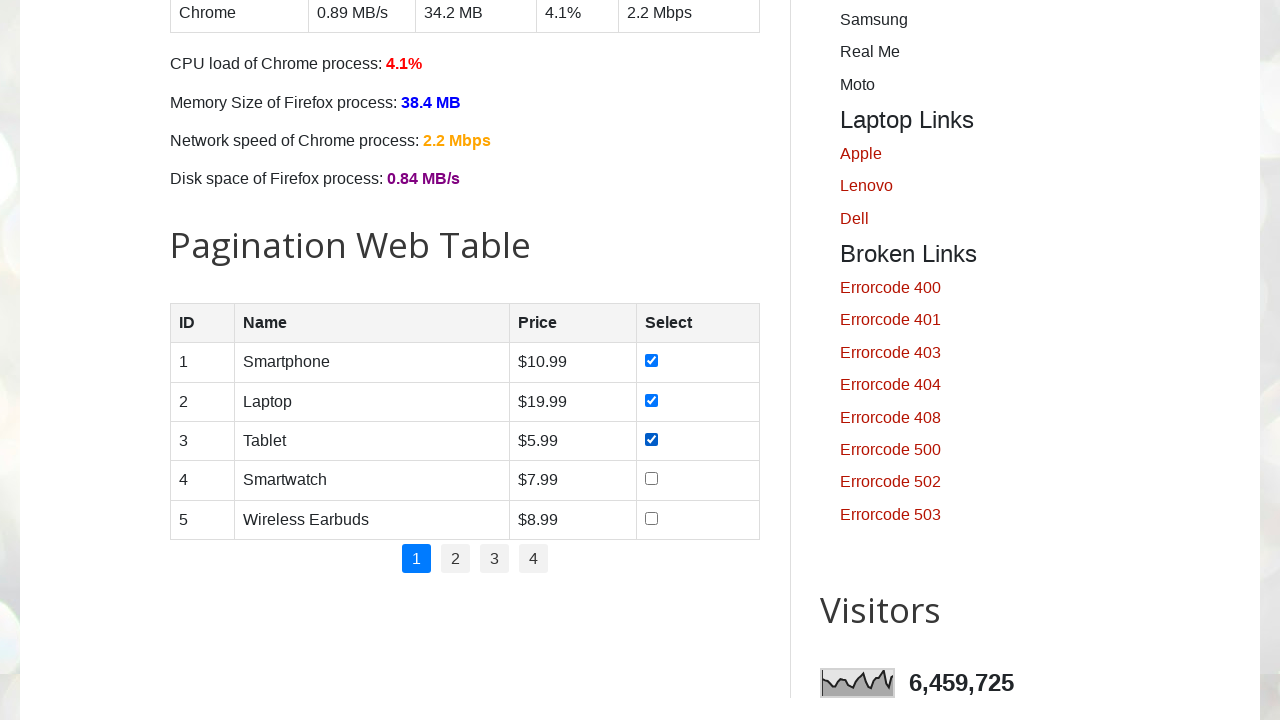

Retrieved product price: $7.99
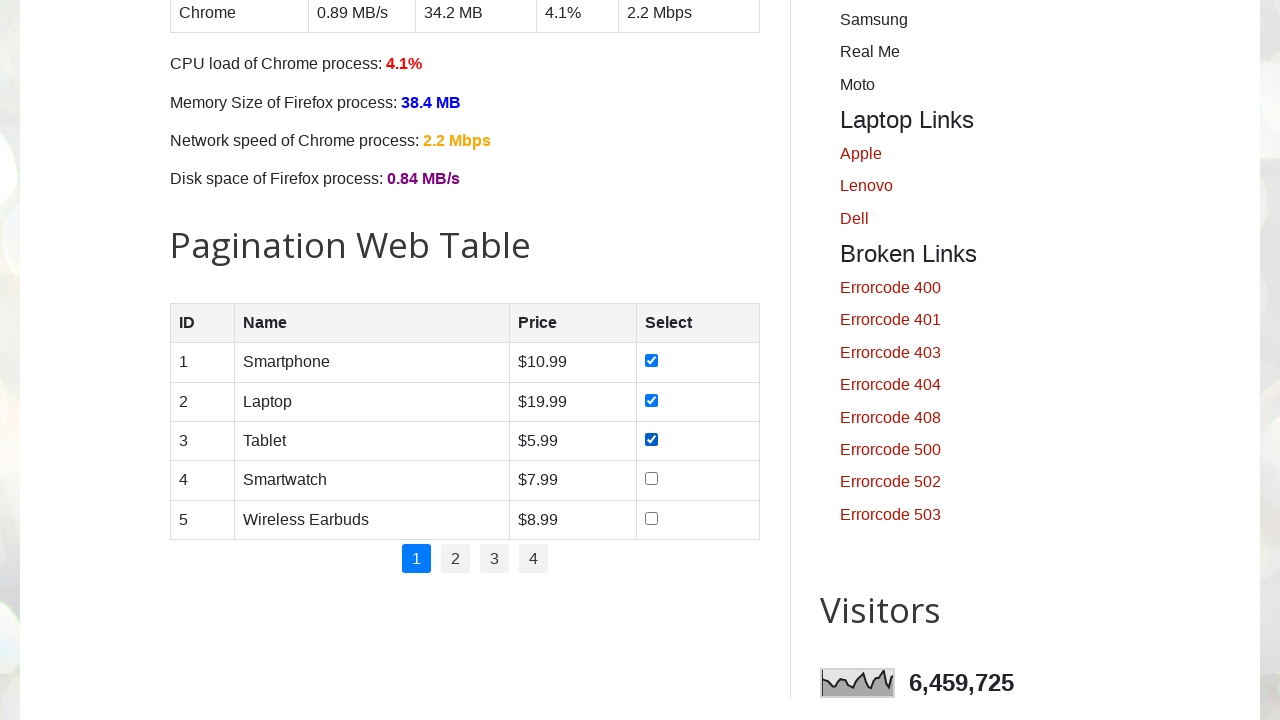

Checked checkbox for product 'Smartwatch' (Price: $7.99) at (651, 479) on //table[@id='productTable']//tbody//tr[4]//td[4]//input
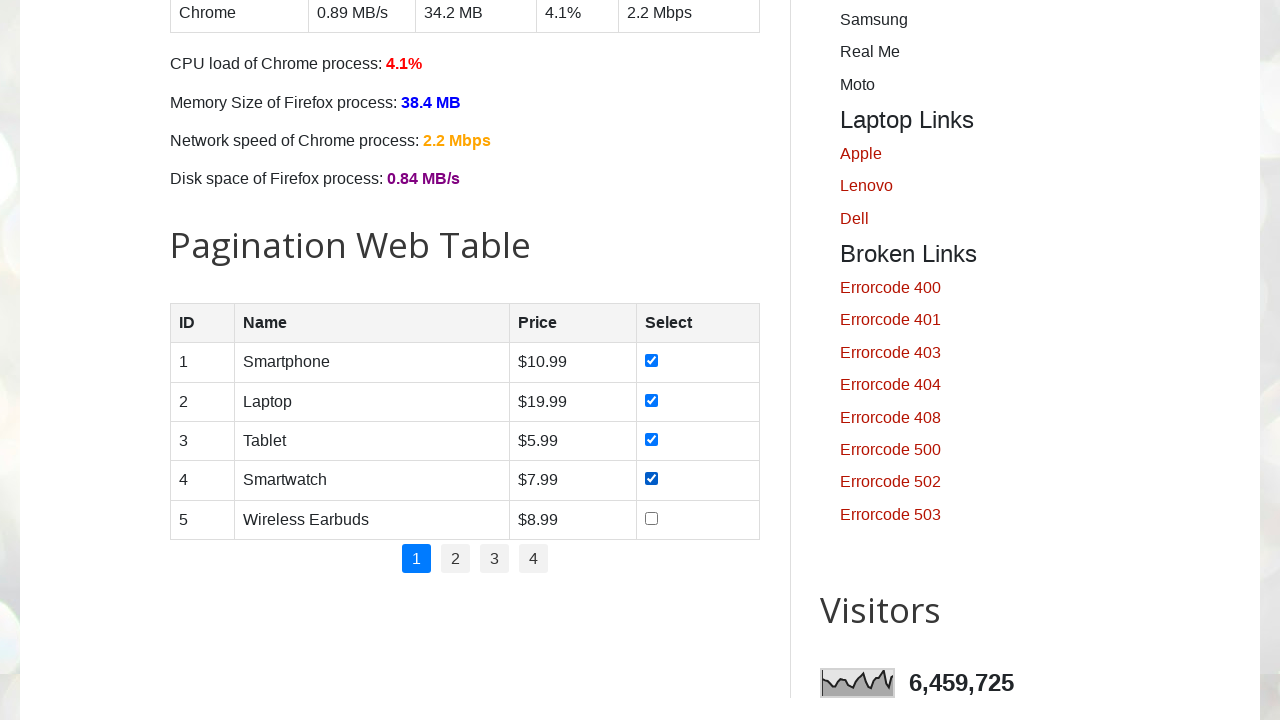

Retrieved product name: Wireless Earbuds
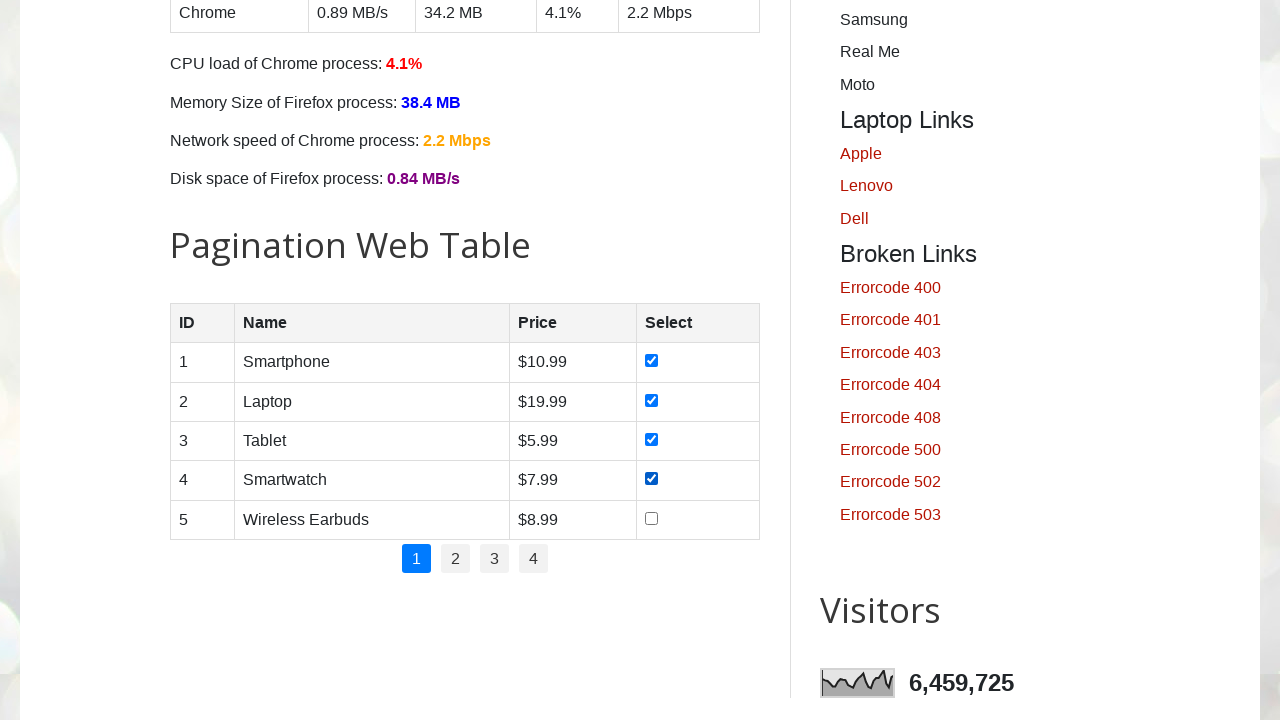

Retrieved product price: $8.99
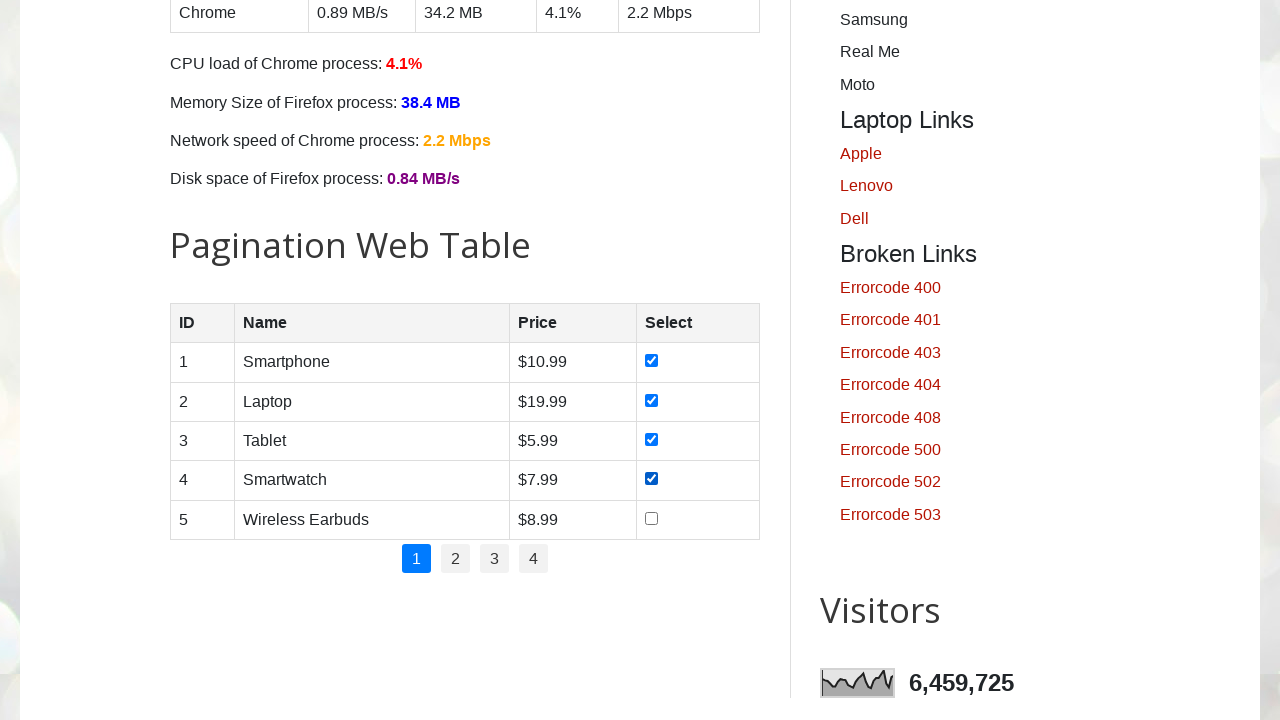

Checked checkbox for product 'Wireless Earbuds' (Price: $8.99) at (651, 518) on //table[@id='productTable']//tbody//tr[5]//td[4]//input
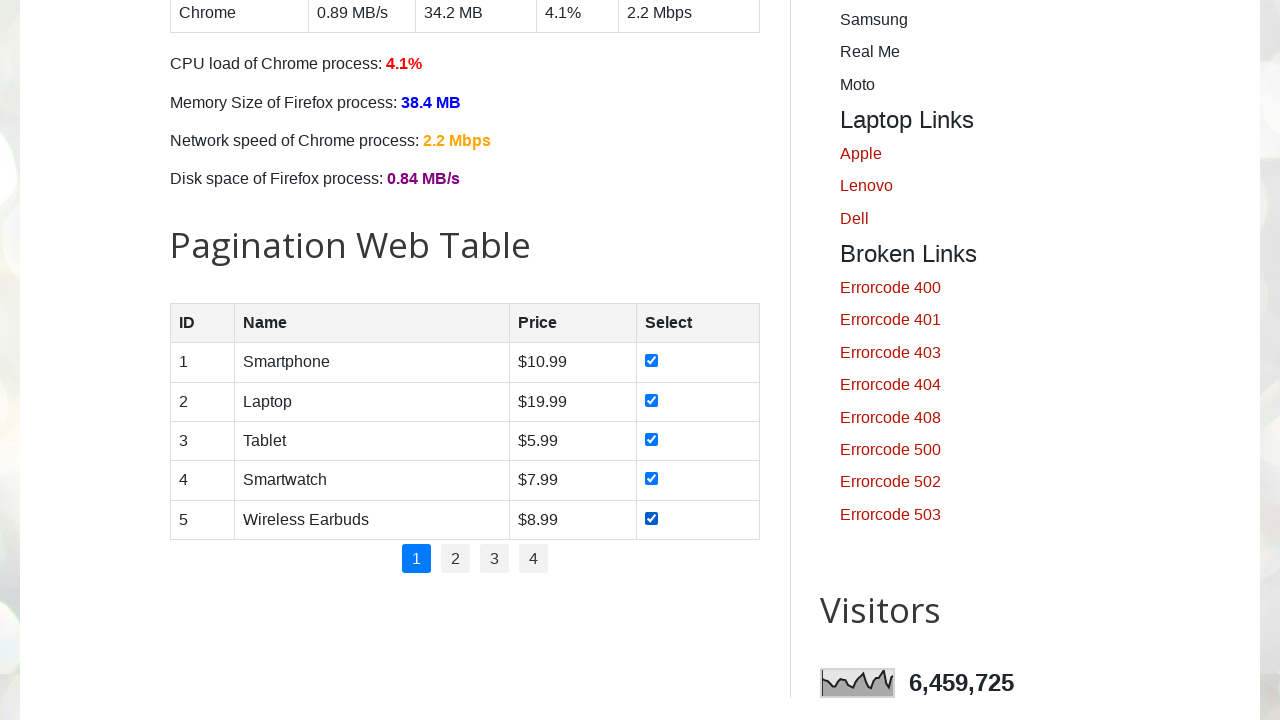

Clicked on pagination page 2 at (456, 559) on //ul[@class='pagination']//*[text()=2]
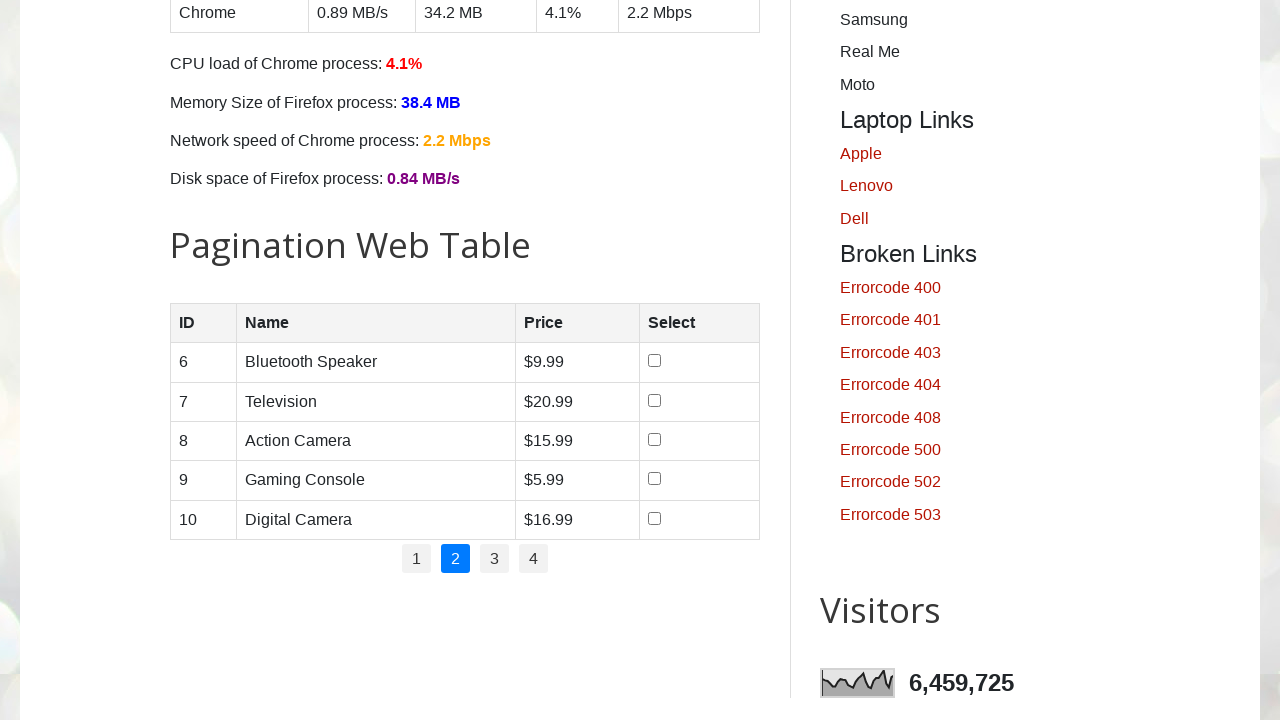

Waited for page 2 to load
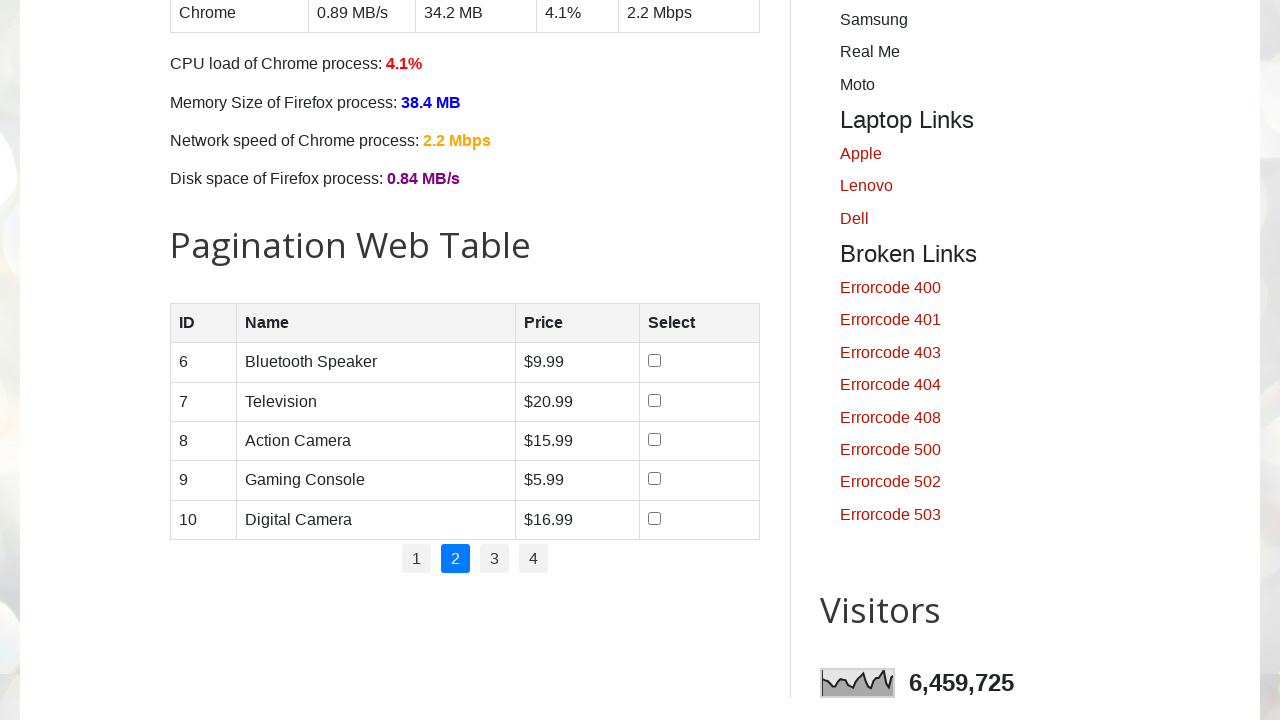

Retrieved number of product rows on page 2: 5
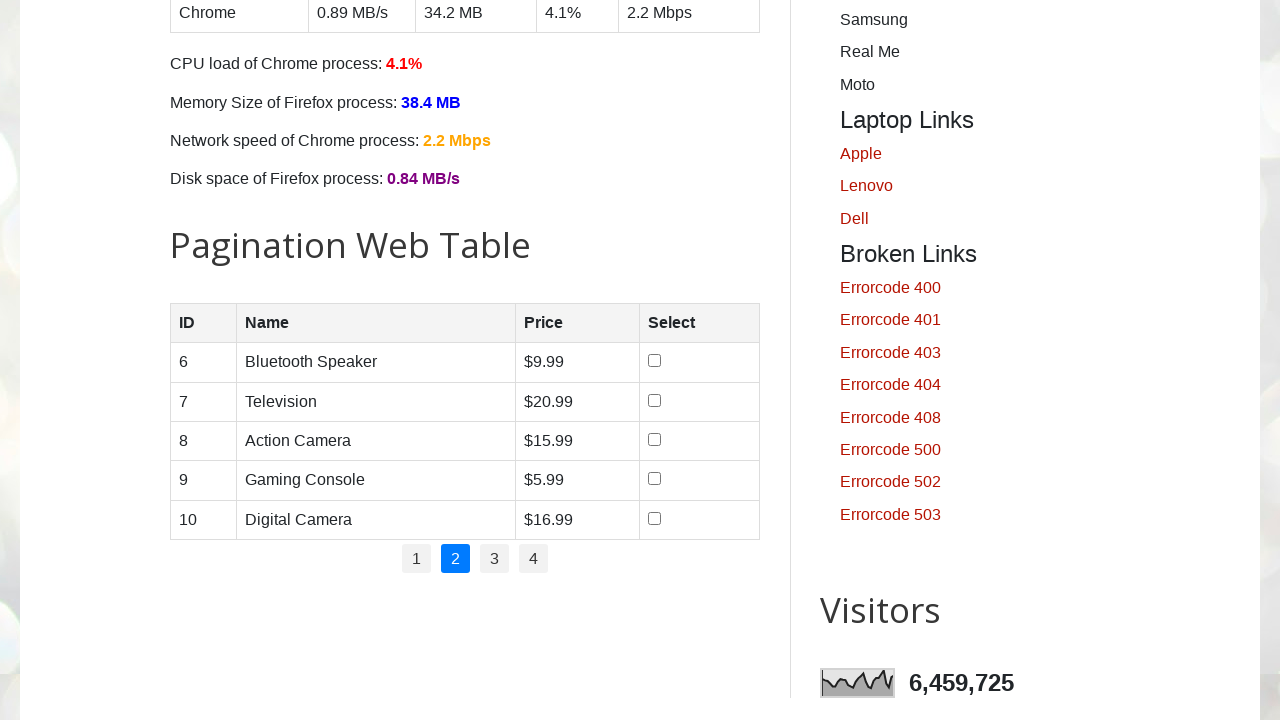

Retrieved product name: Bluetooth Speaker
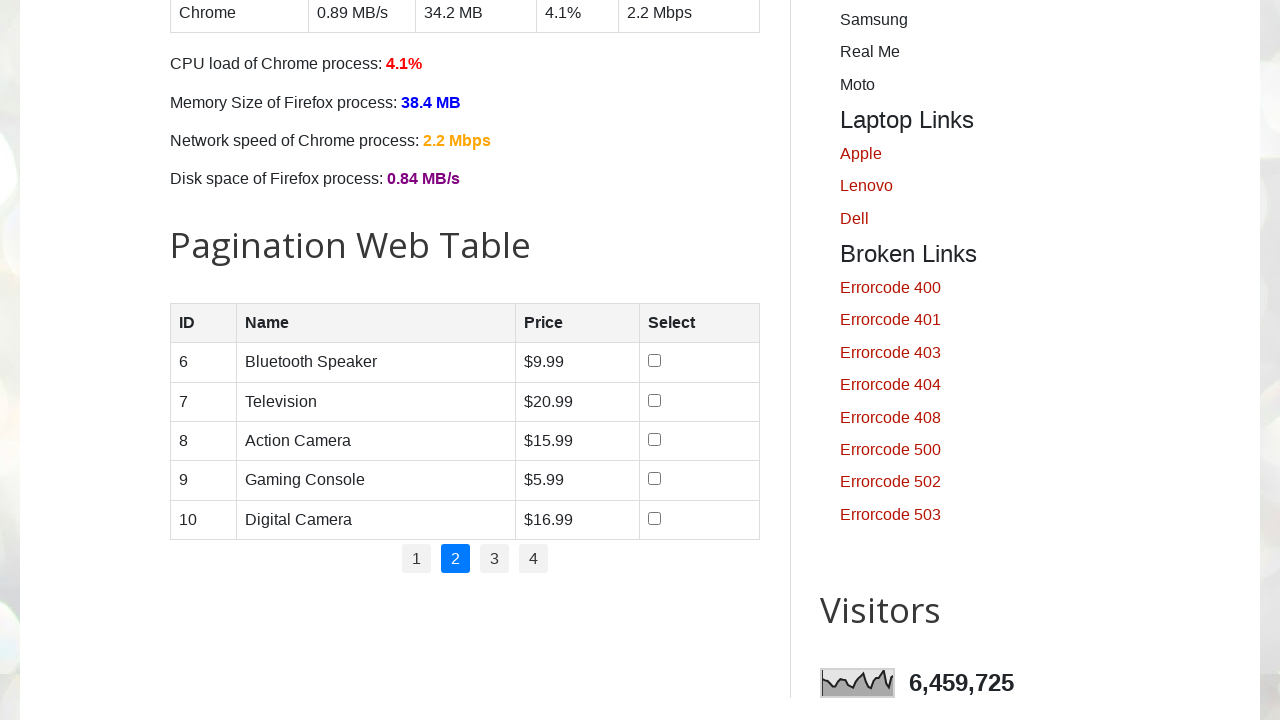

Retrieved product price: $9.99
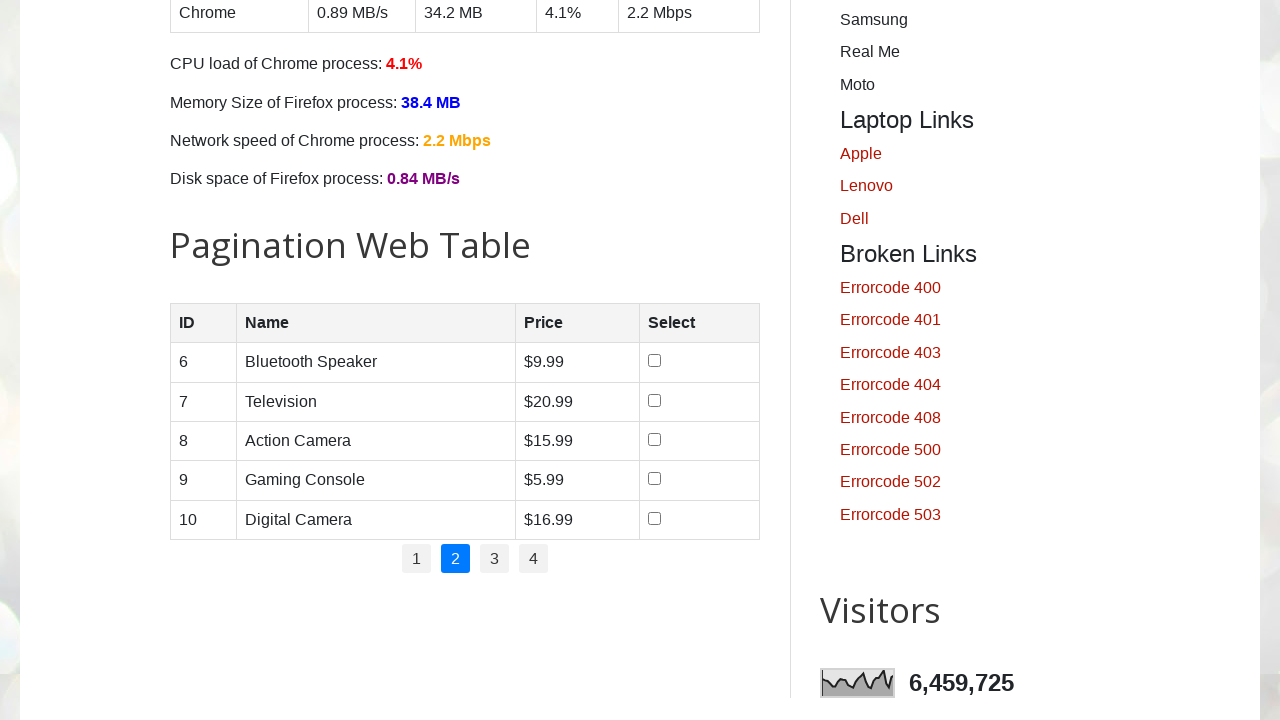

Checked checkbox for product 'Bluetooth Speaker' (Price: $9.99) at (654, 361) on //table[@id='productTable']//tbody//tr[1]//td[4]//input
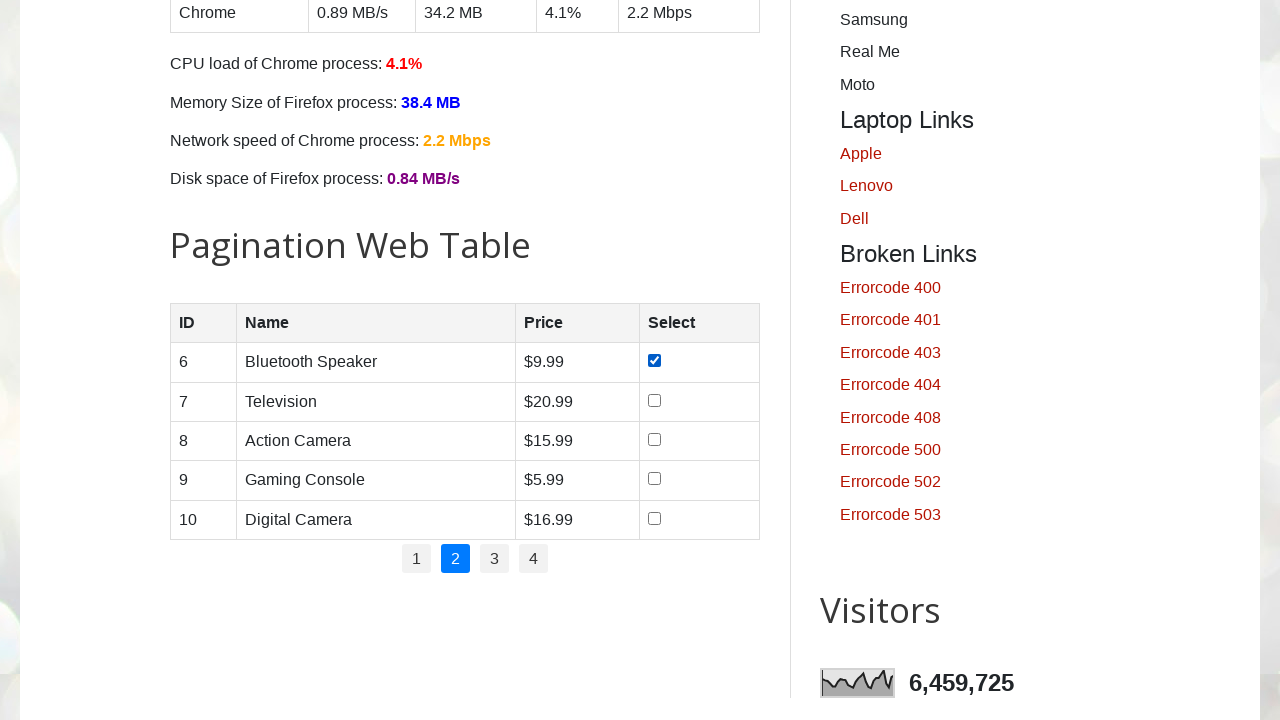

Retrieved product name: Television
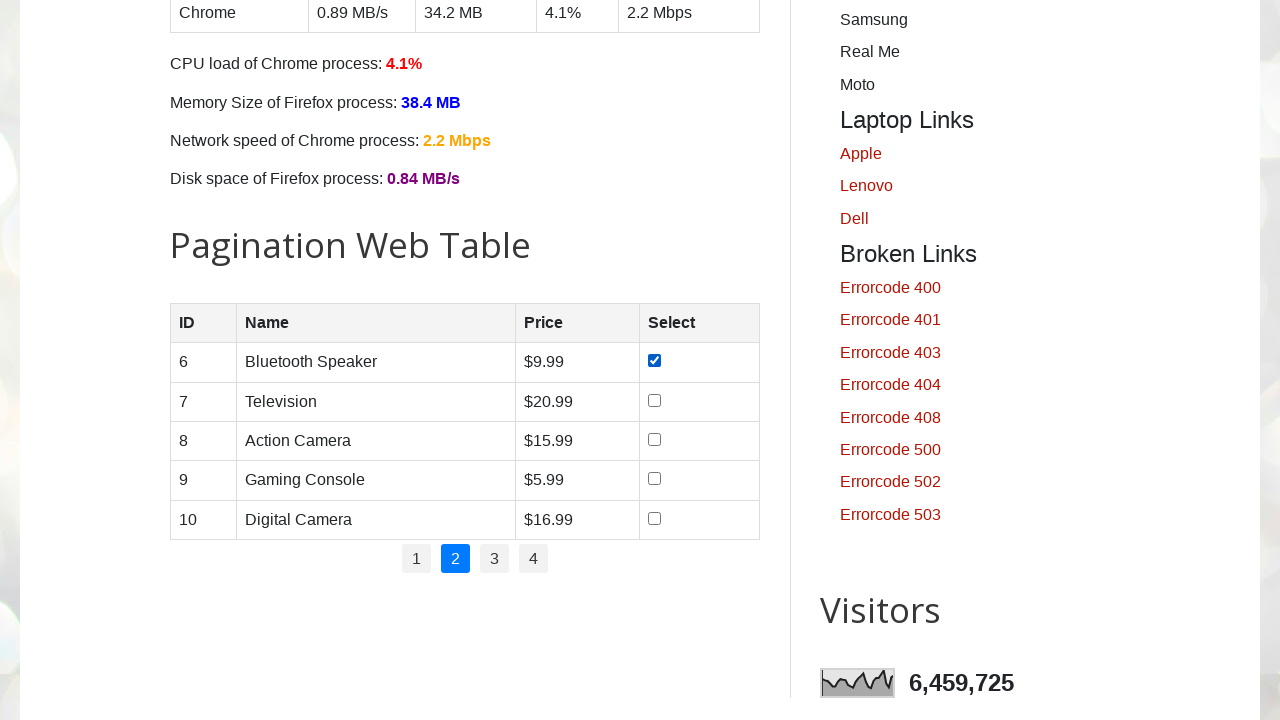

Retrieved product price: $20.99
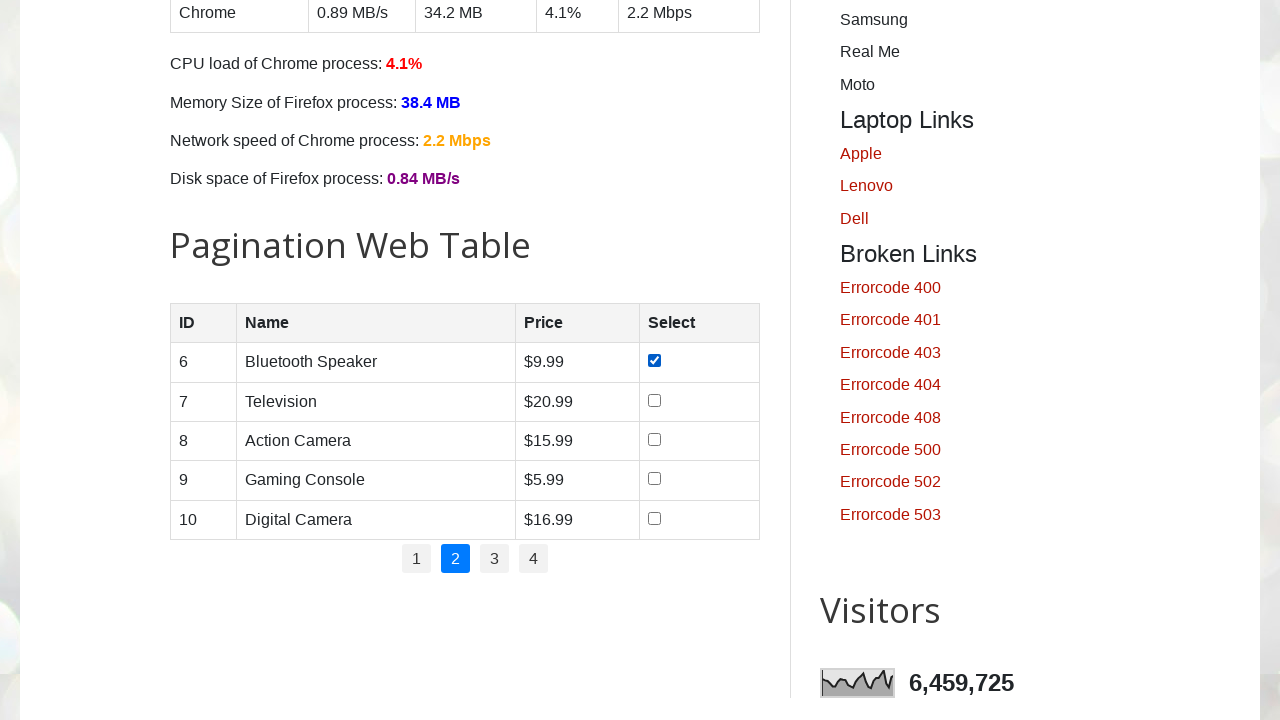

Checked checkbox for product 'Television' (Price: $20.99) at (654, 400) on //table[@id='productTable']//tbody//tr[2]//td[4]//input
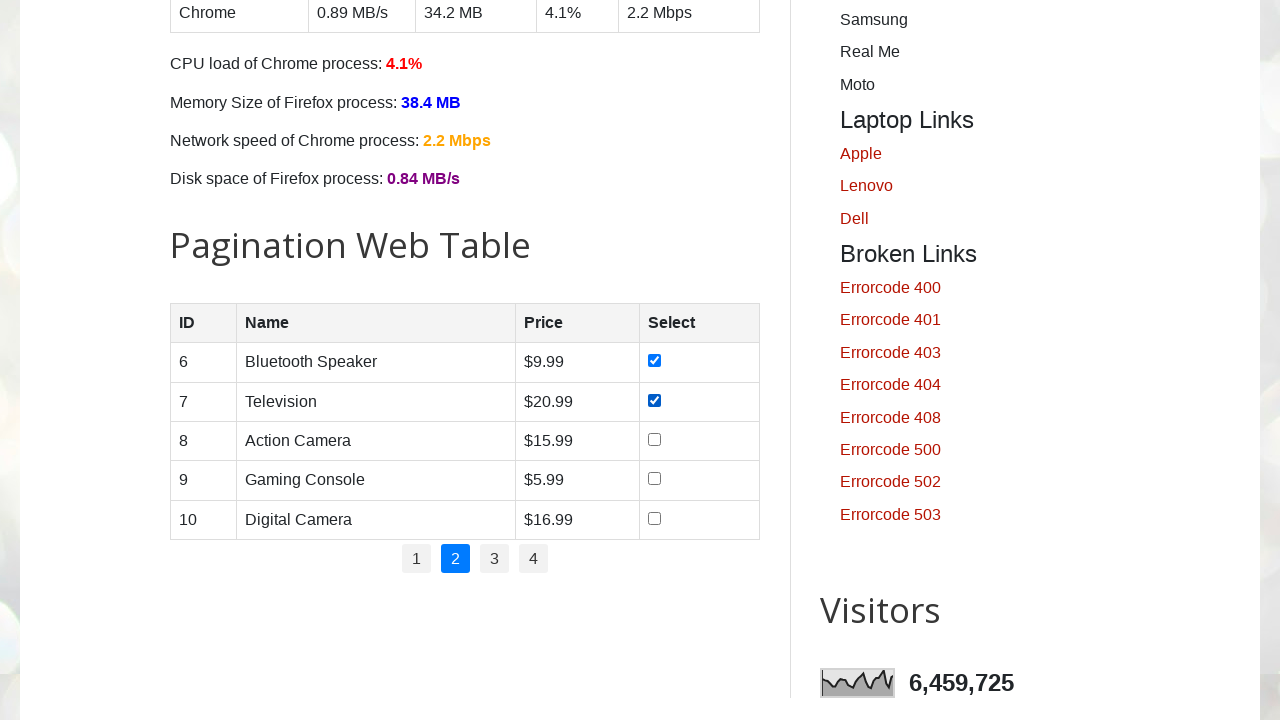

Retrieved product name: Action Camera
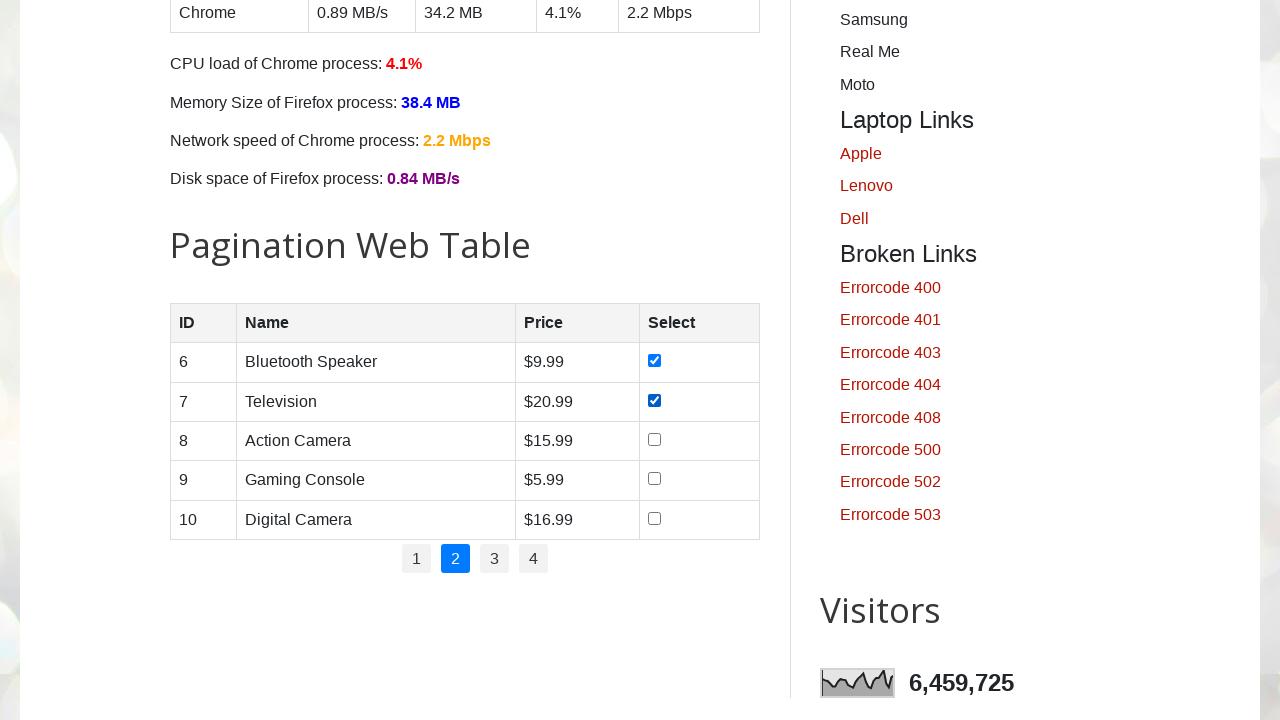

Retrieved product price: $15.99
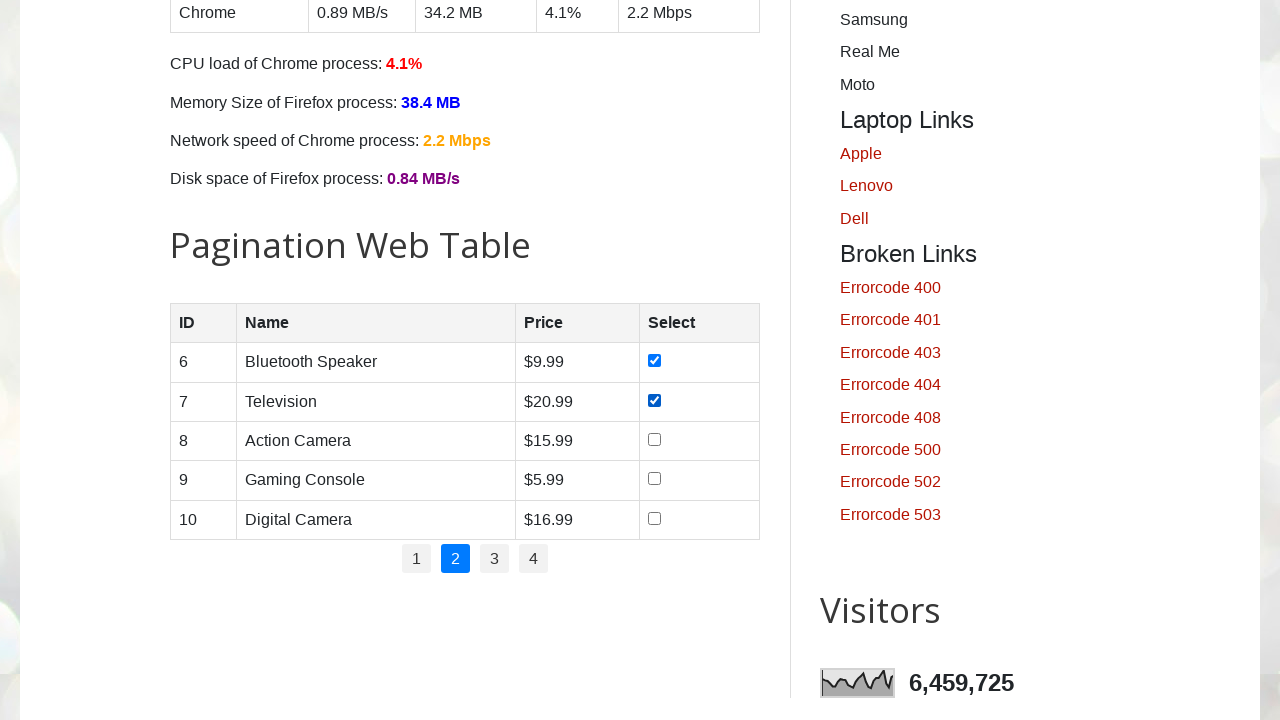

Checked checkbox for product 'Action Camera' (Price: $15.99) at (654, 439) on //table[@id='productTable']//tbody//tr[3]//td[4]//input
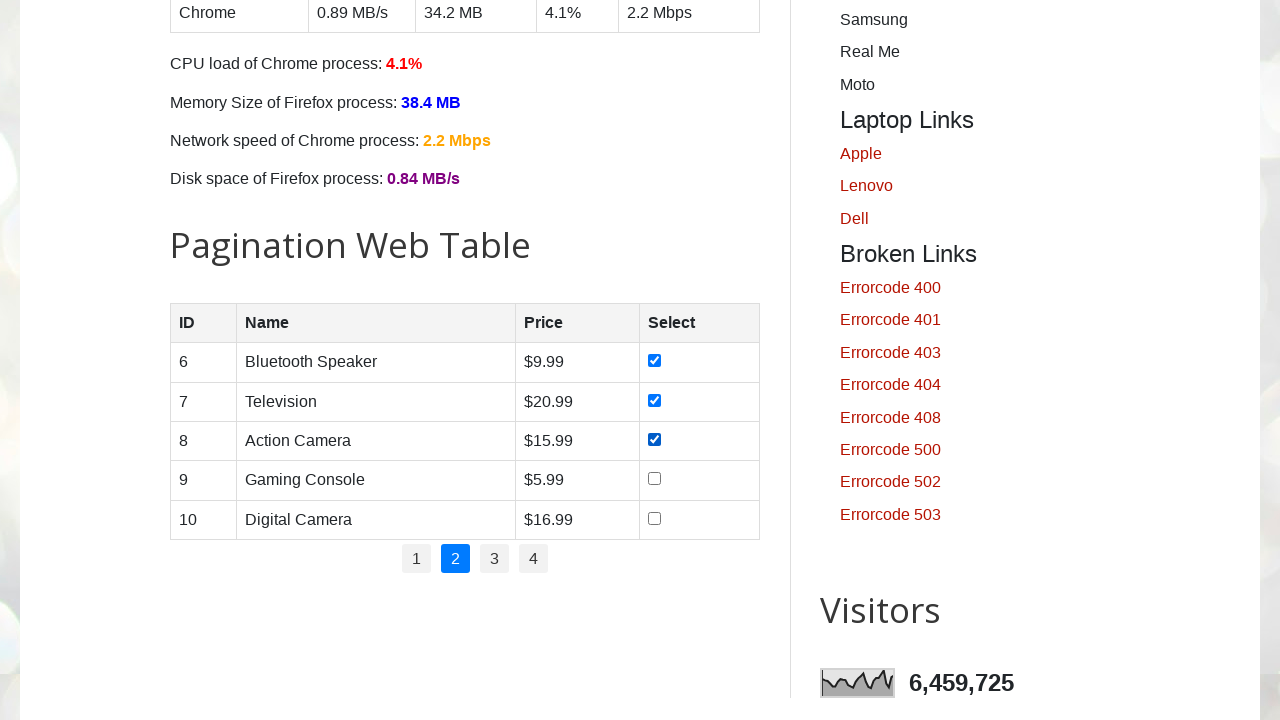

Retrieved product name: Gaming Console
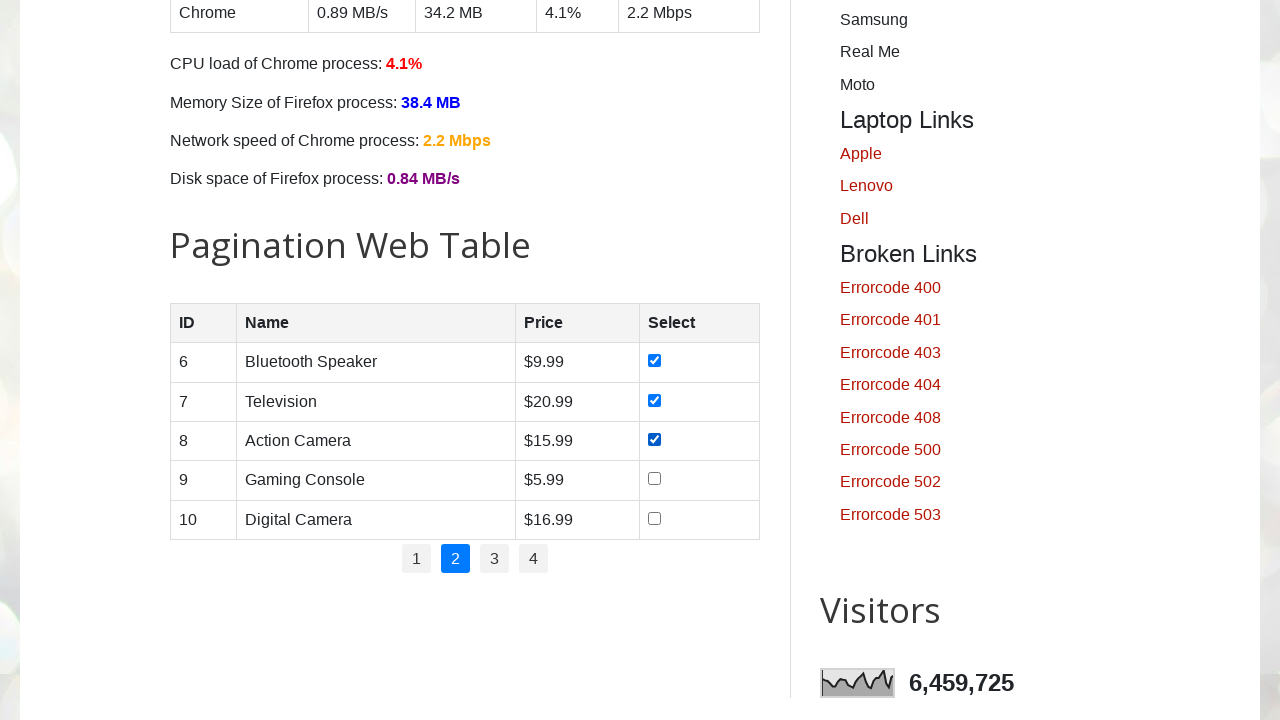

Retrieved product price: $5.99
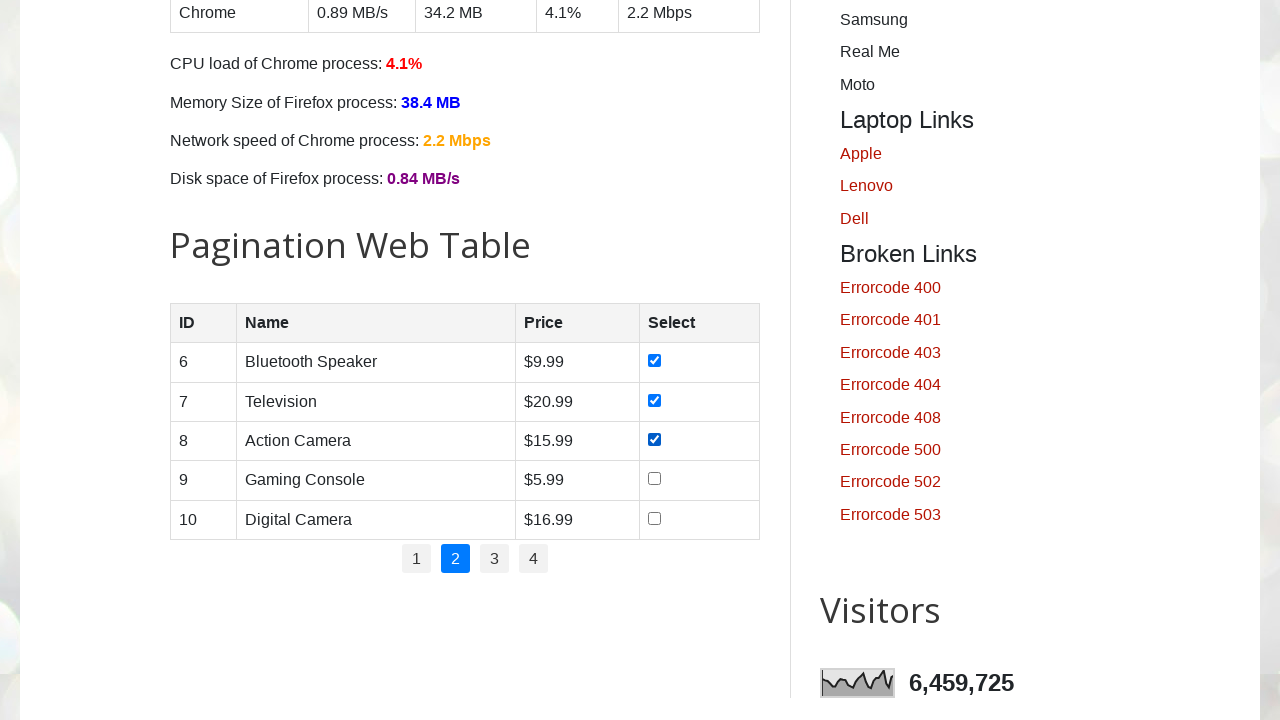

Checked checkbox for product 'Gaming Console' (Price: $5.99) at (654, 479) on //table[@id='productTable']//tbody//tr[4]//td[4]//input
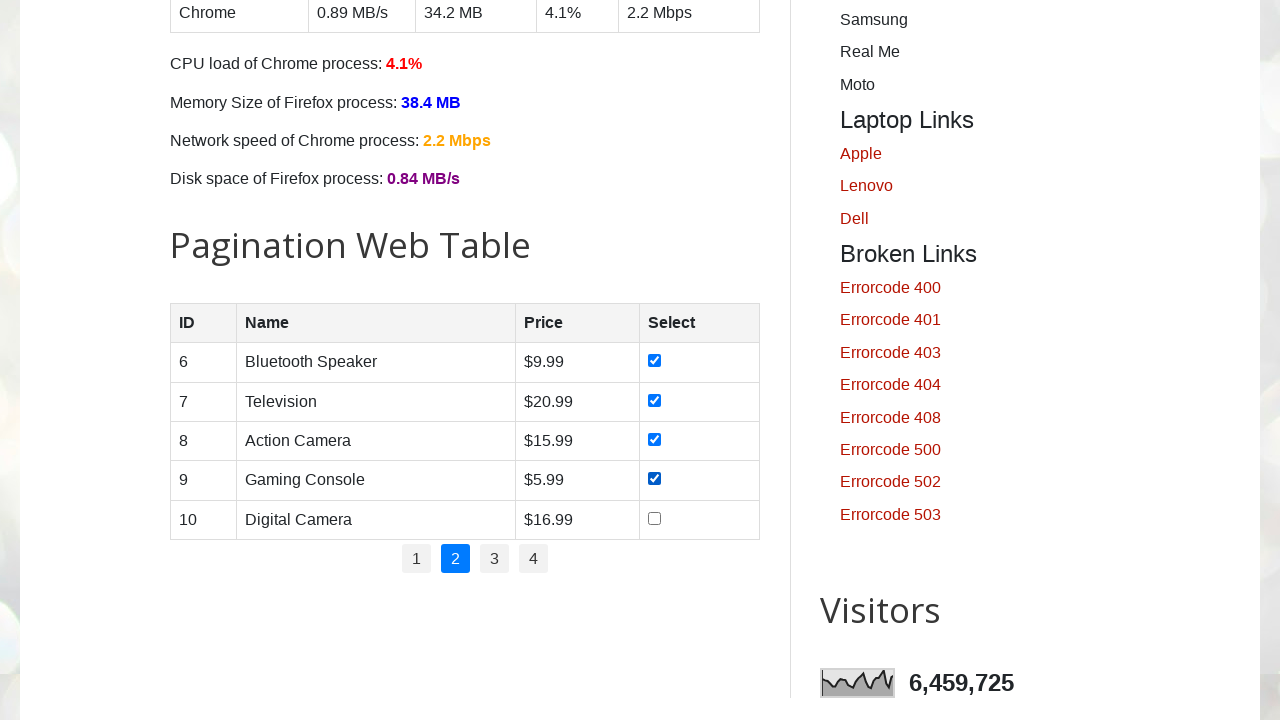

Retrieved product name: Digital Camera
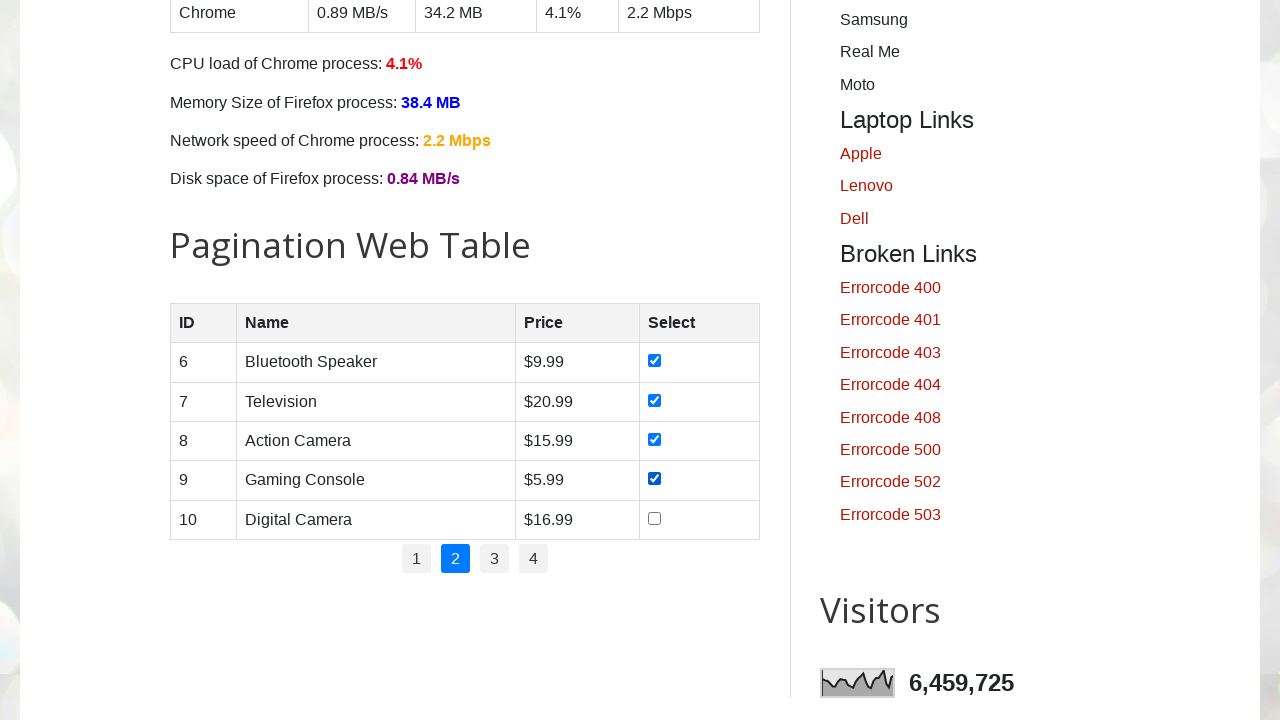

Retrieved product price: $16.99
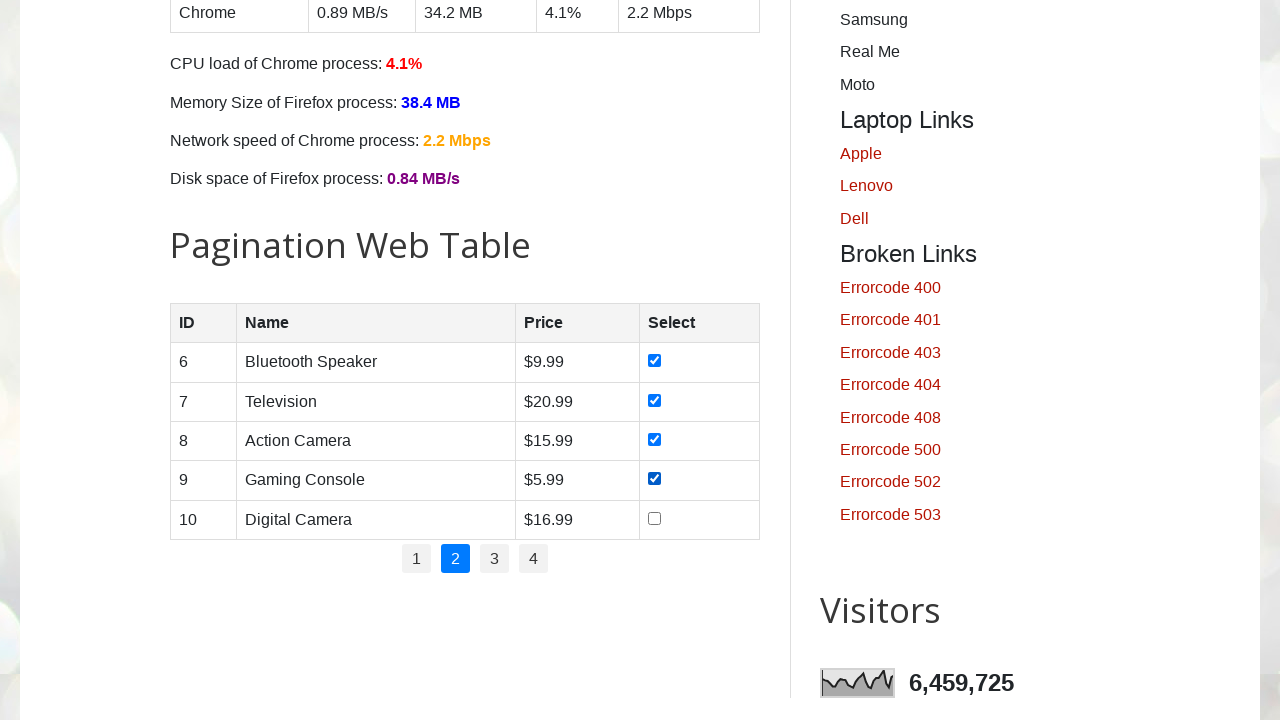

Checked checkbox for product 'Digital Camera' (Price: $16.99) at (654, 518) on //table[@id='productTable']//tbody//tr[5]//td[4]//input
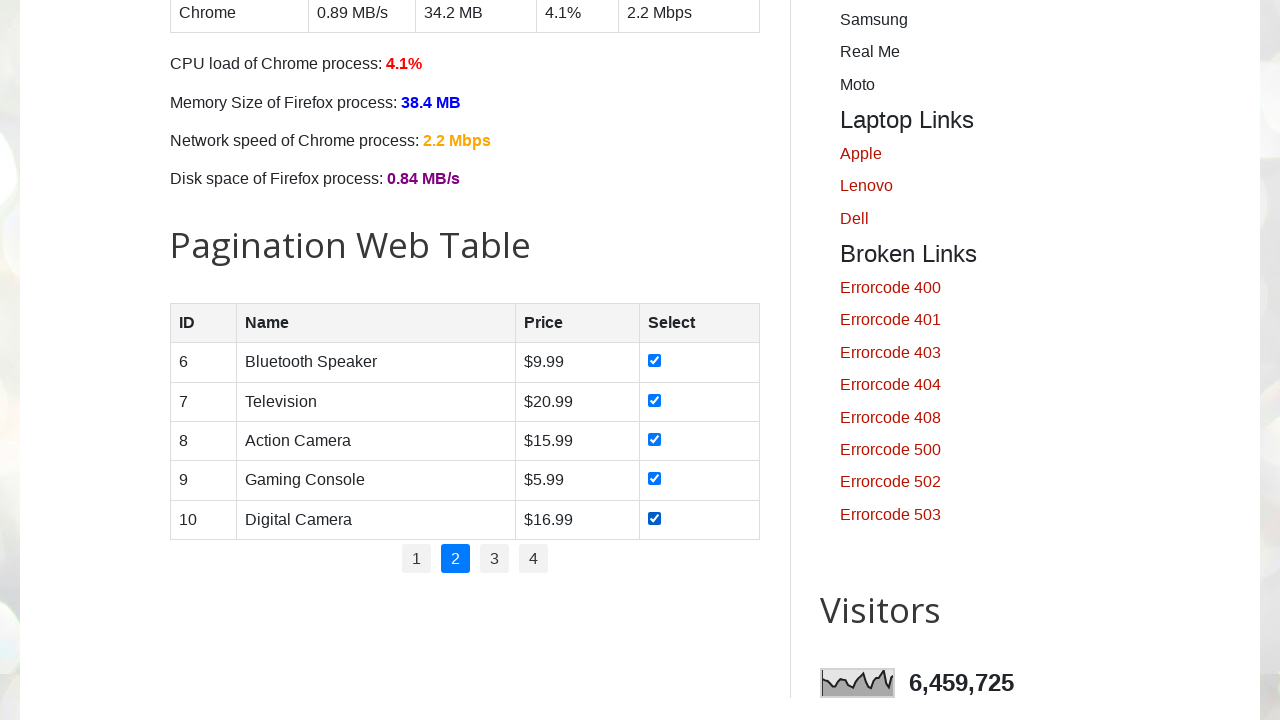

Clicked on pagination page 3 at (494, 559) on //ul[@class='pagination']//*[text()=3]
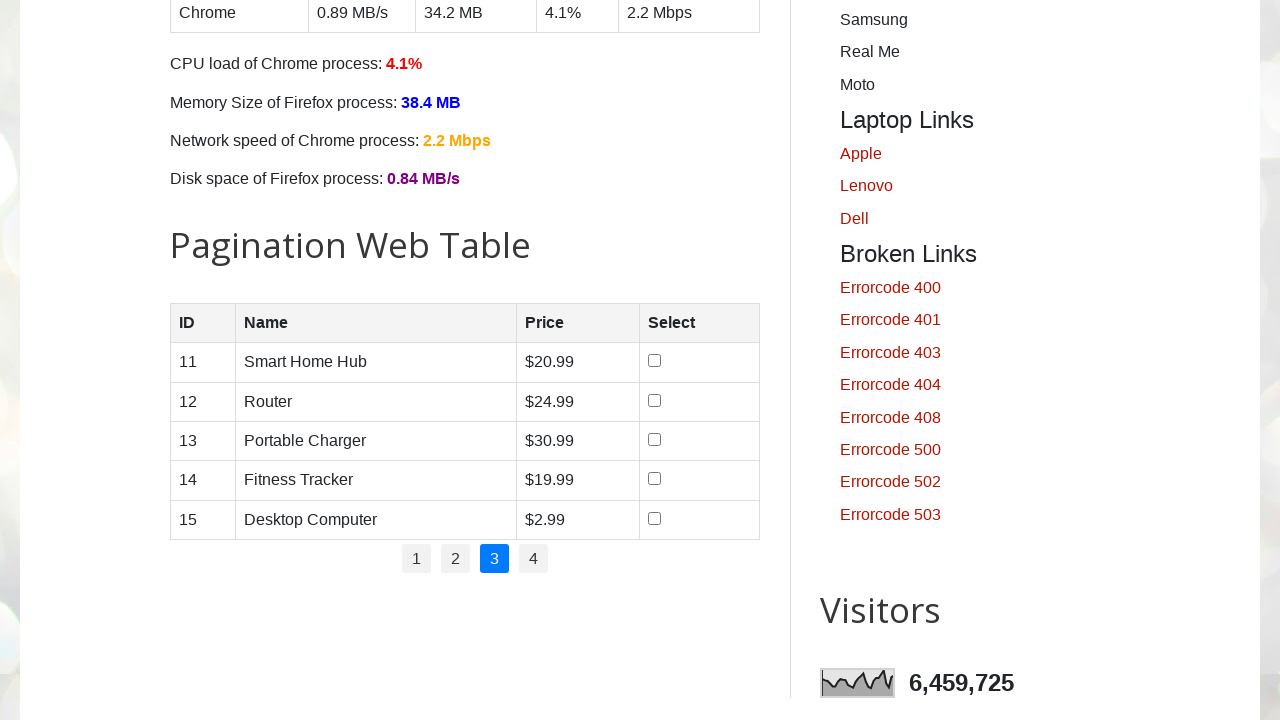

Waited for page 3 to load
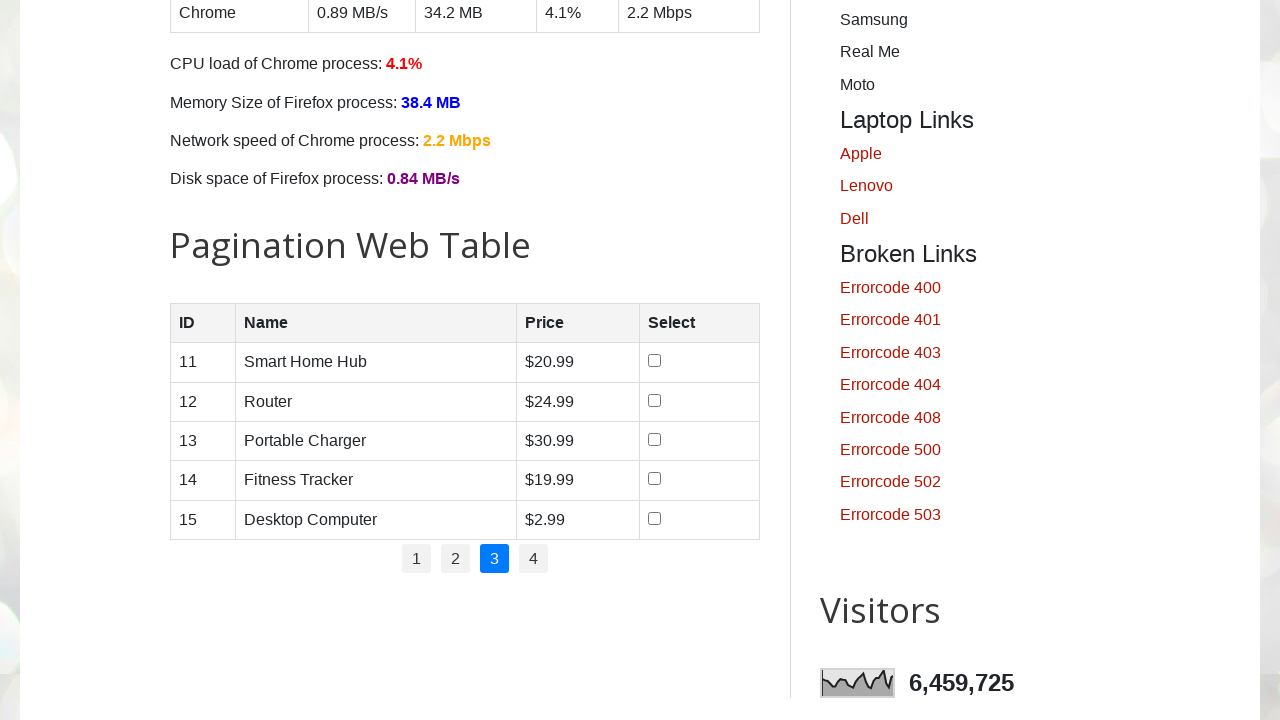

Retrieved number of product rows on page 3: 5
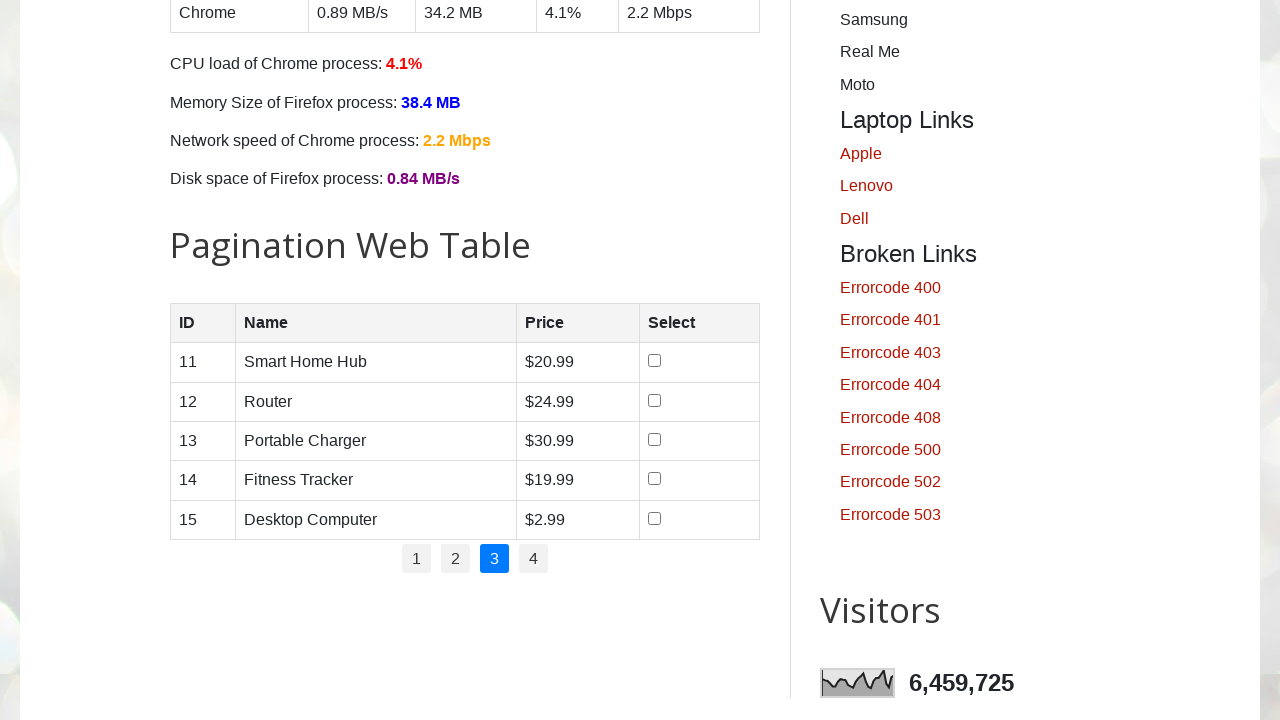

Retrieved product name: Smart Home Hub
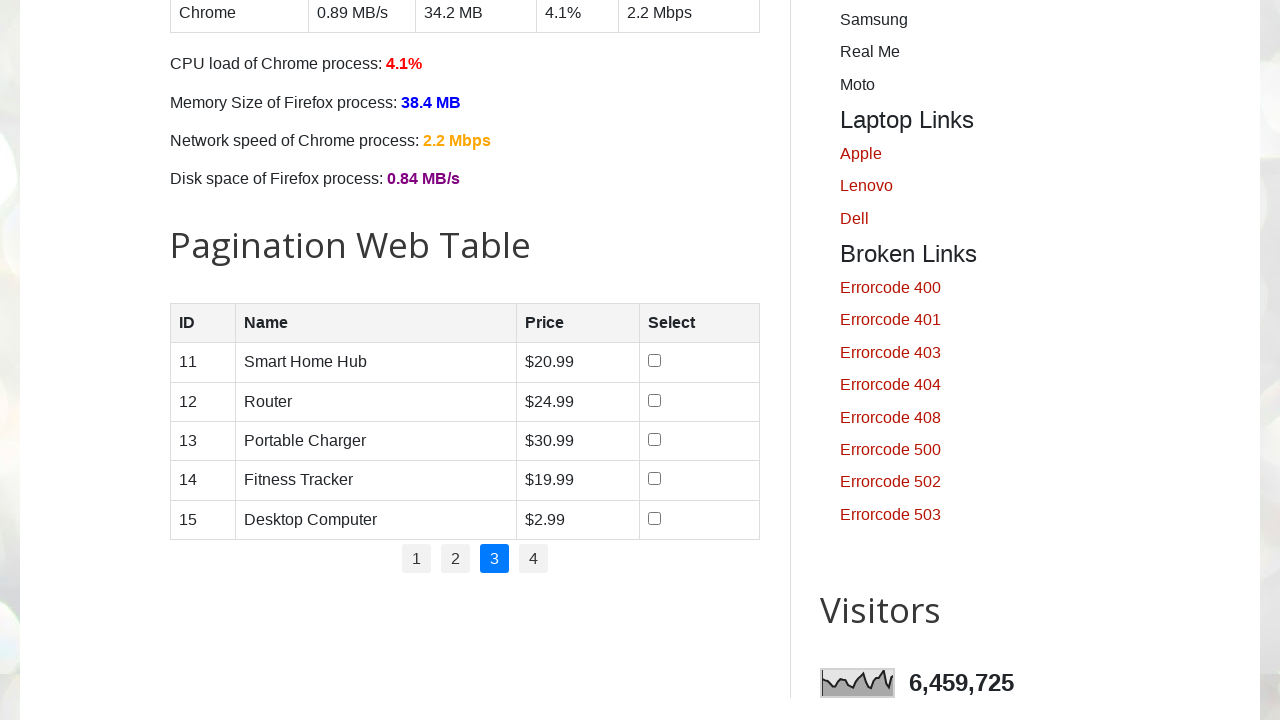

Retrieved product price: $20.99
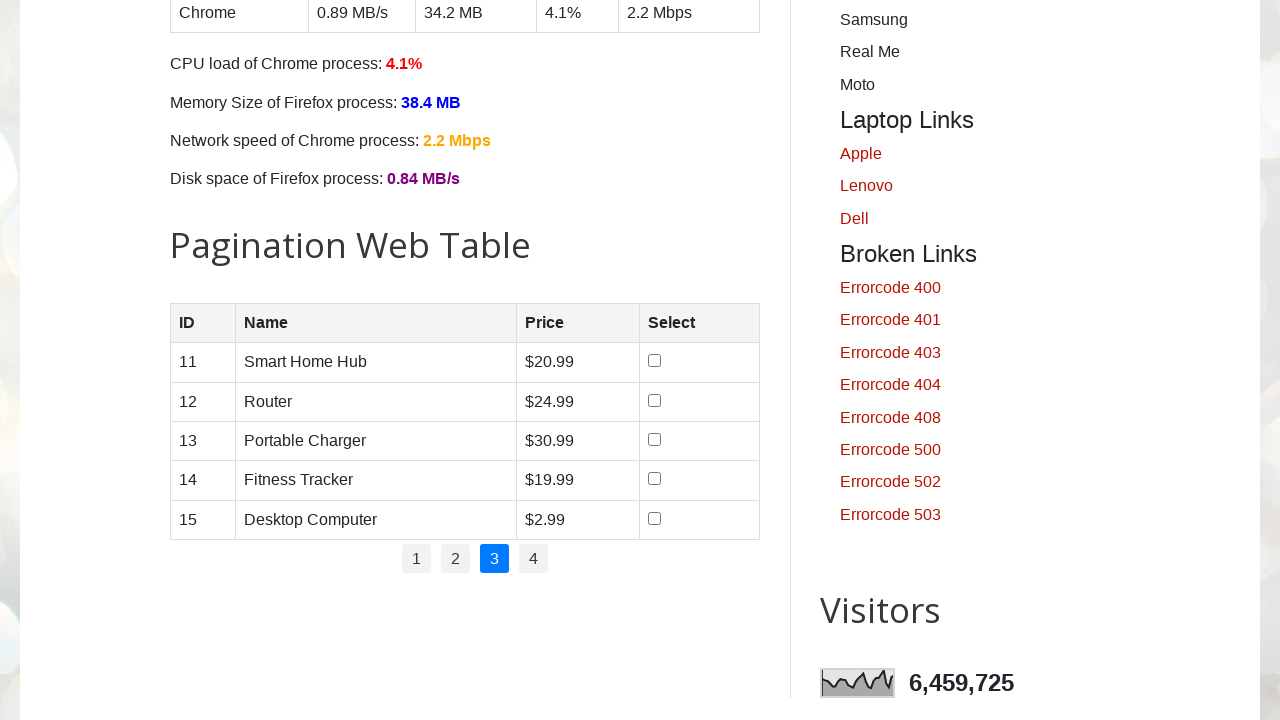

Checked checkbox for product 'Smart Home Hub' (Price: $20.99) at (655, 361) on //table[@id='productTable']//tbody//tr[1]//td[4]//input
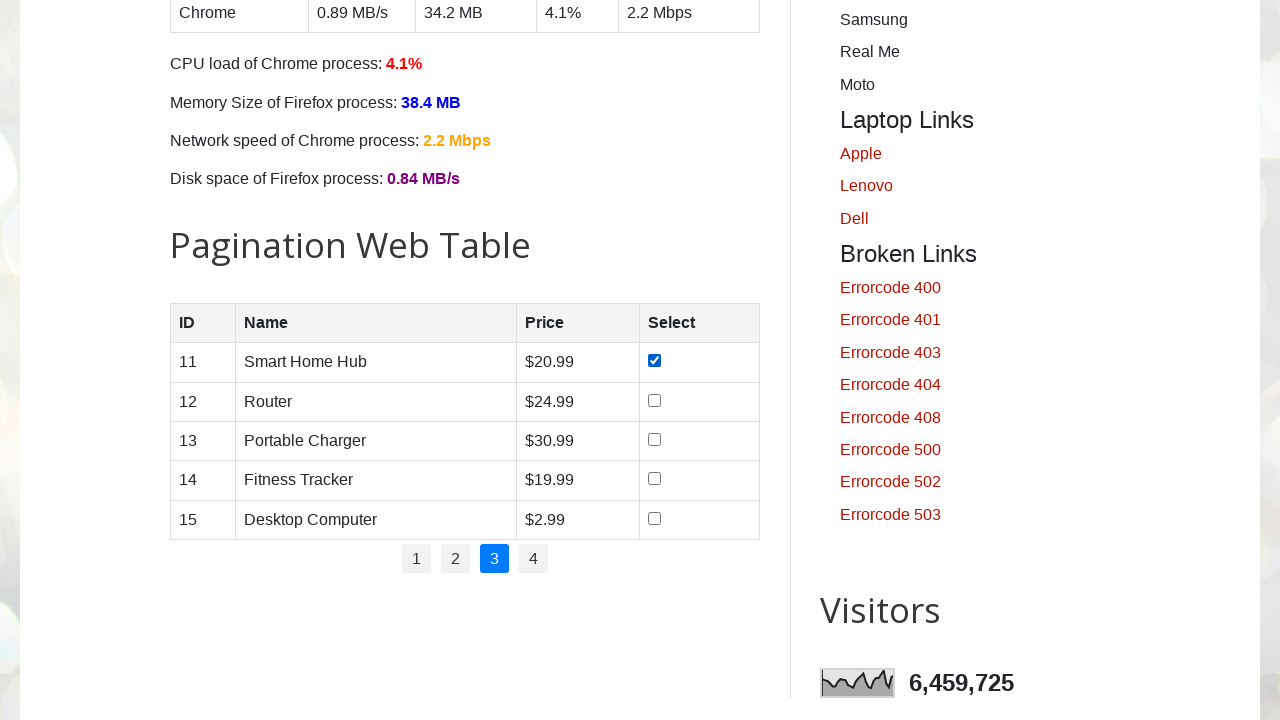

Retrieved product name: Router
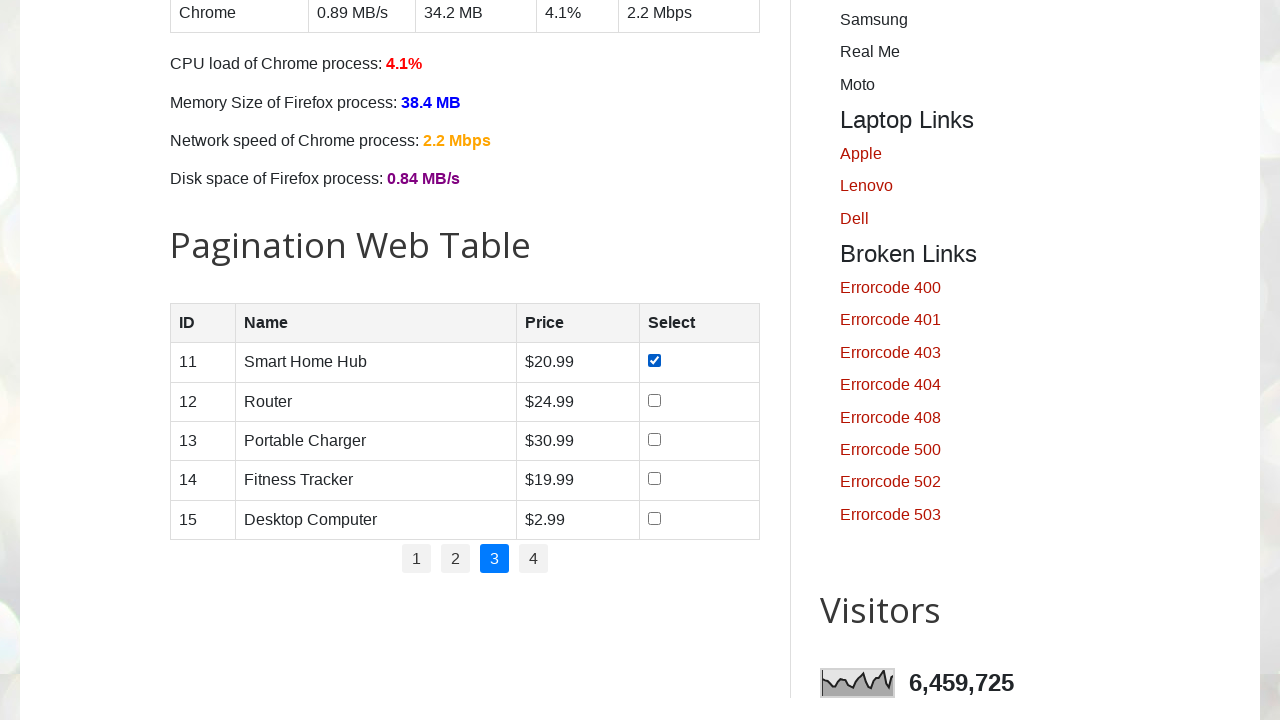

Retrieved product price: $24.99
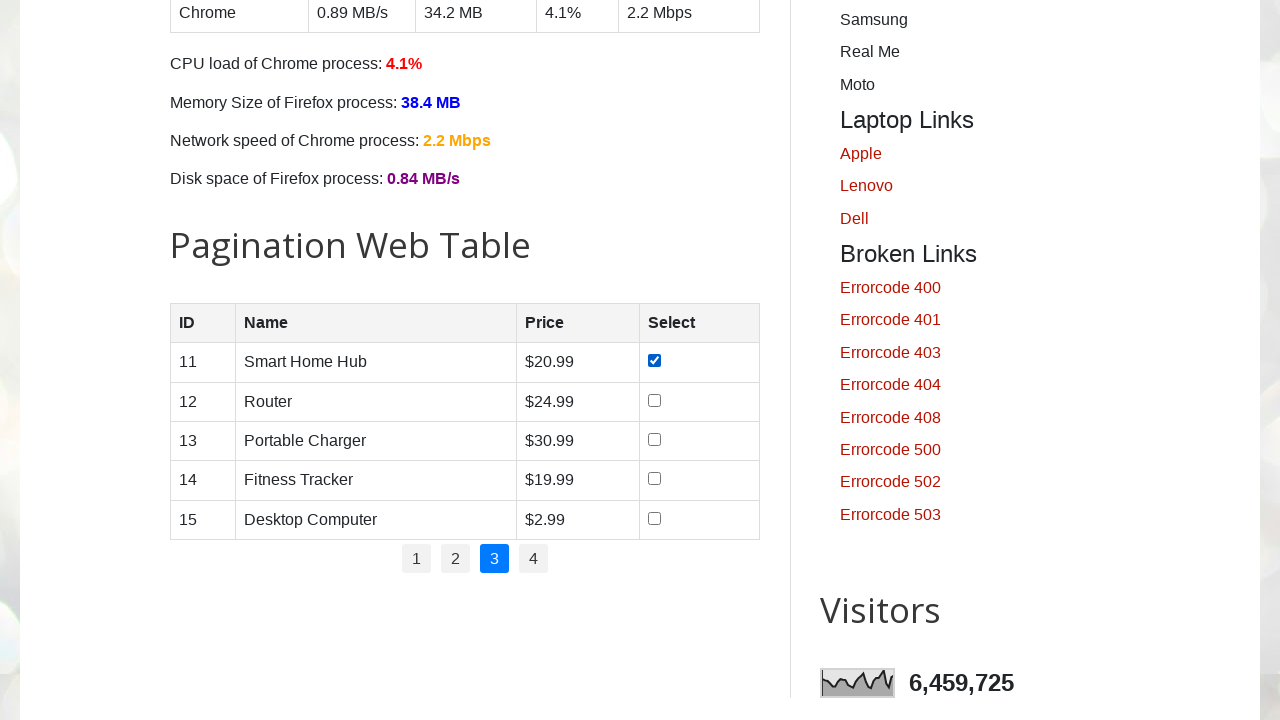

Checked checkbox for product 'Router' (Price: $24.99) at (655, 400) on //table[@id='productTable']//tbody//tr[2]//td[4]//input
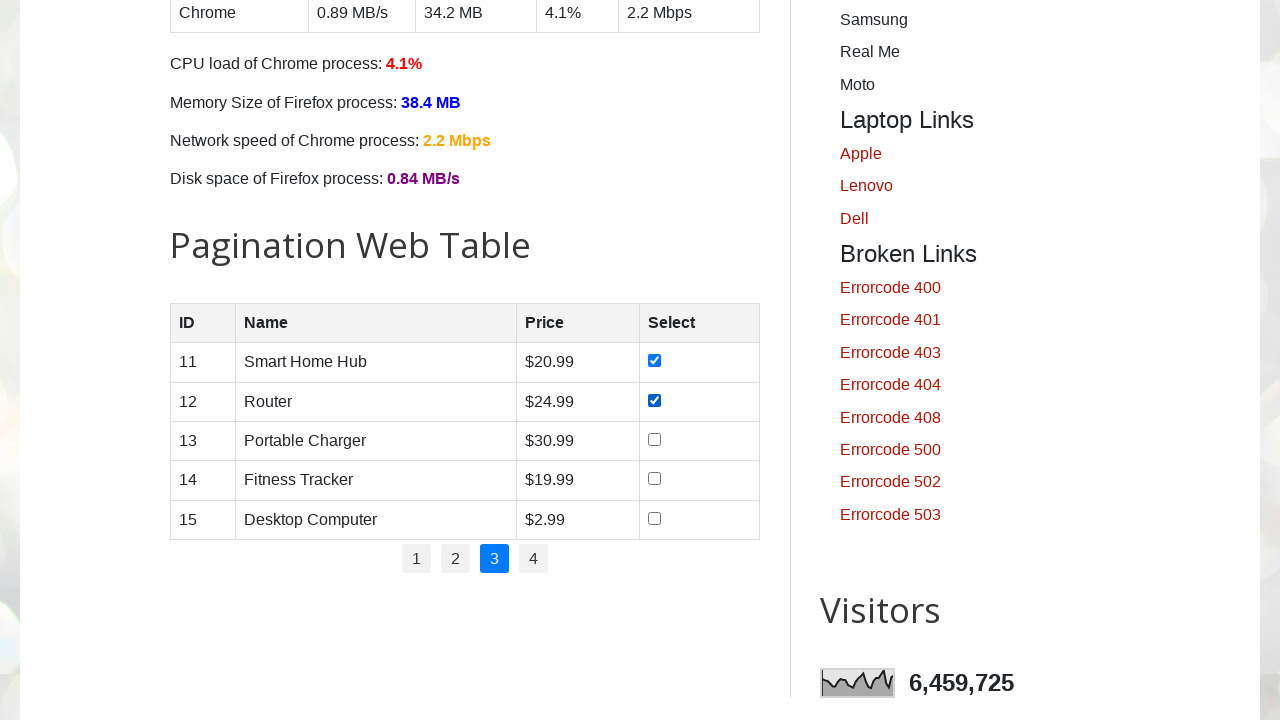

Retrieved product name: Portable Charger
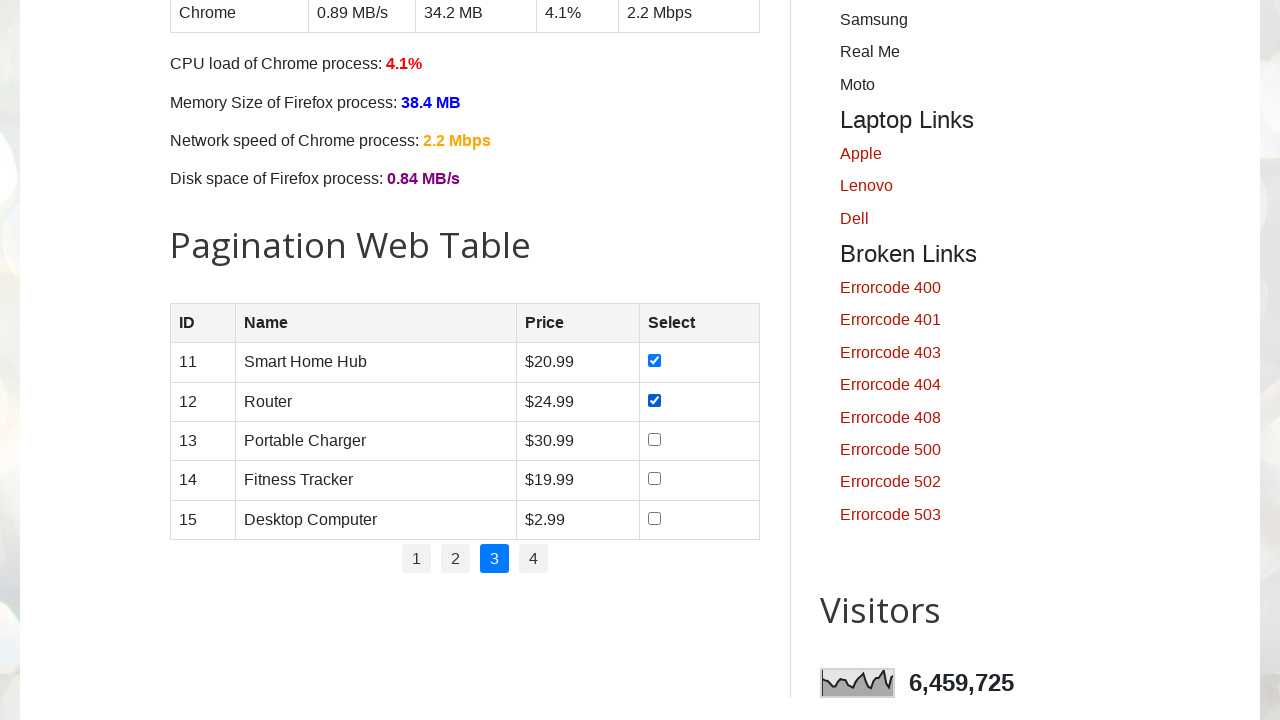

Retrieved product price: $30.99
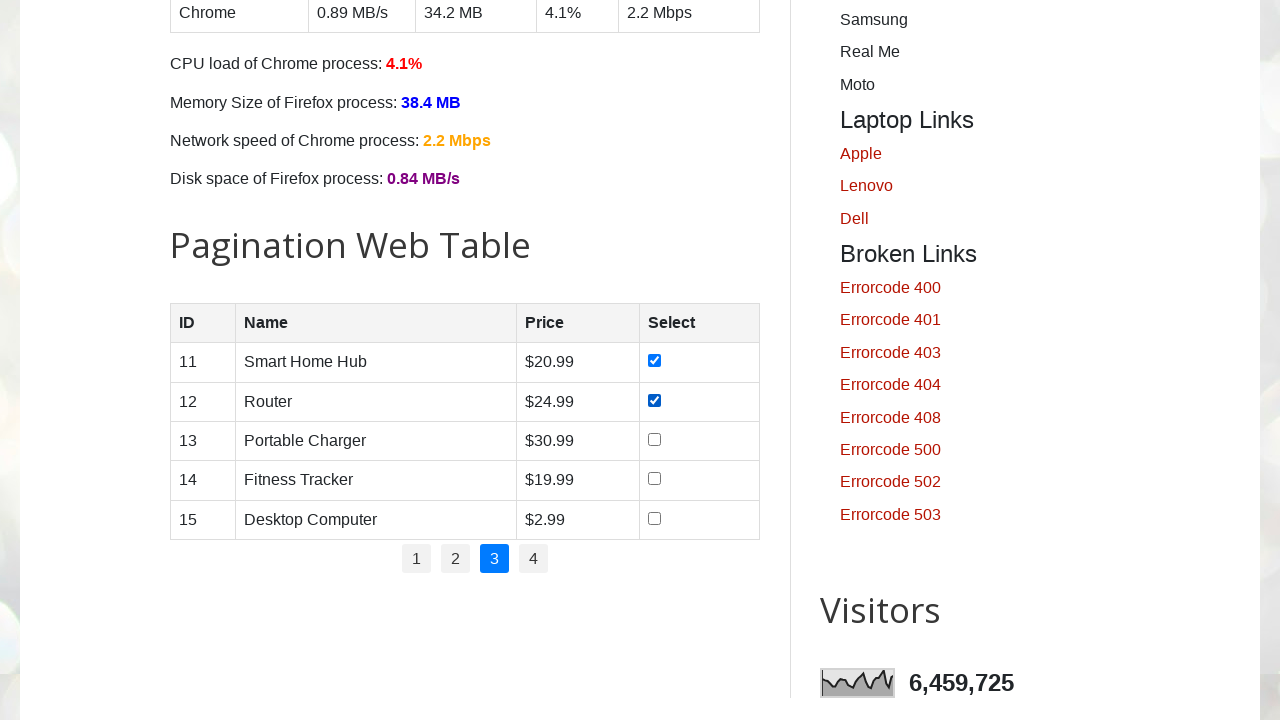

Checked checkbox for product 'Portable Charger' (Price: $30.99) at (655, 439) on //table[@id='productTable']//tbody//tr[3]//td[4]//input
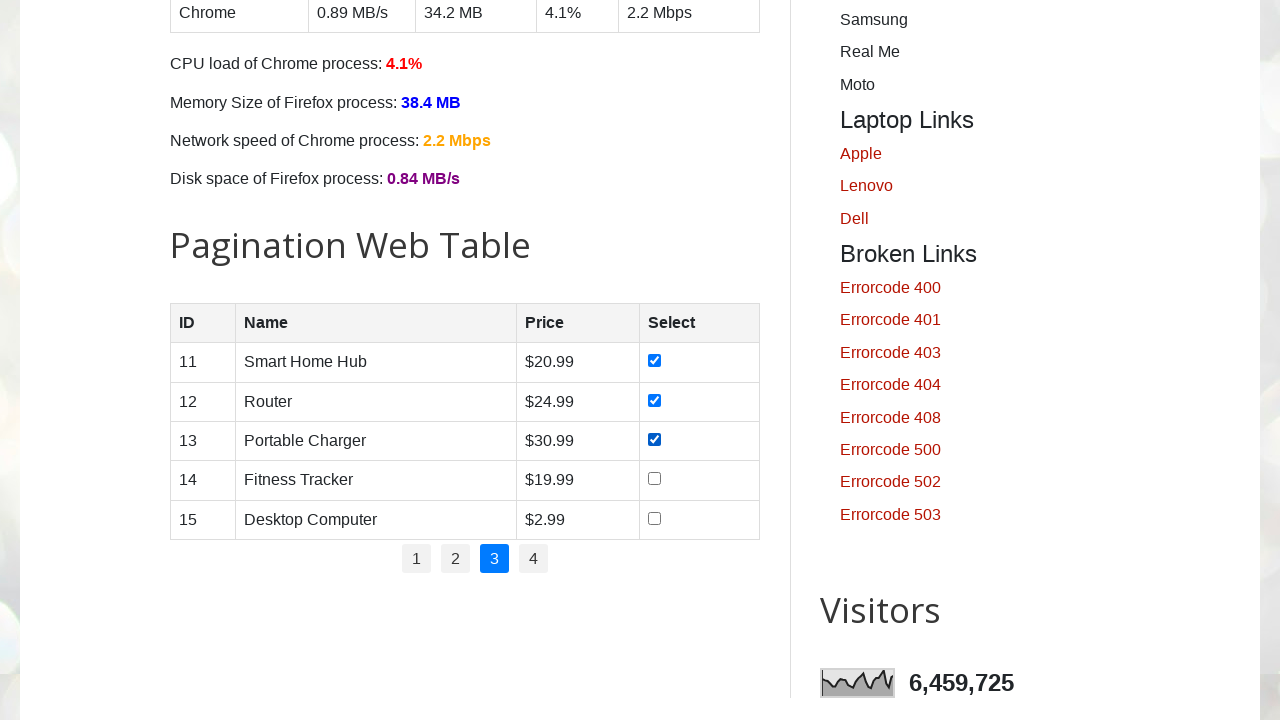

Retrieved product name: Fitness Tracker
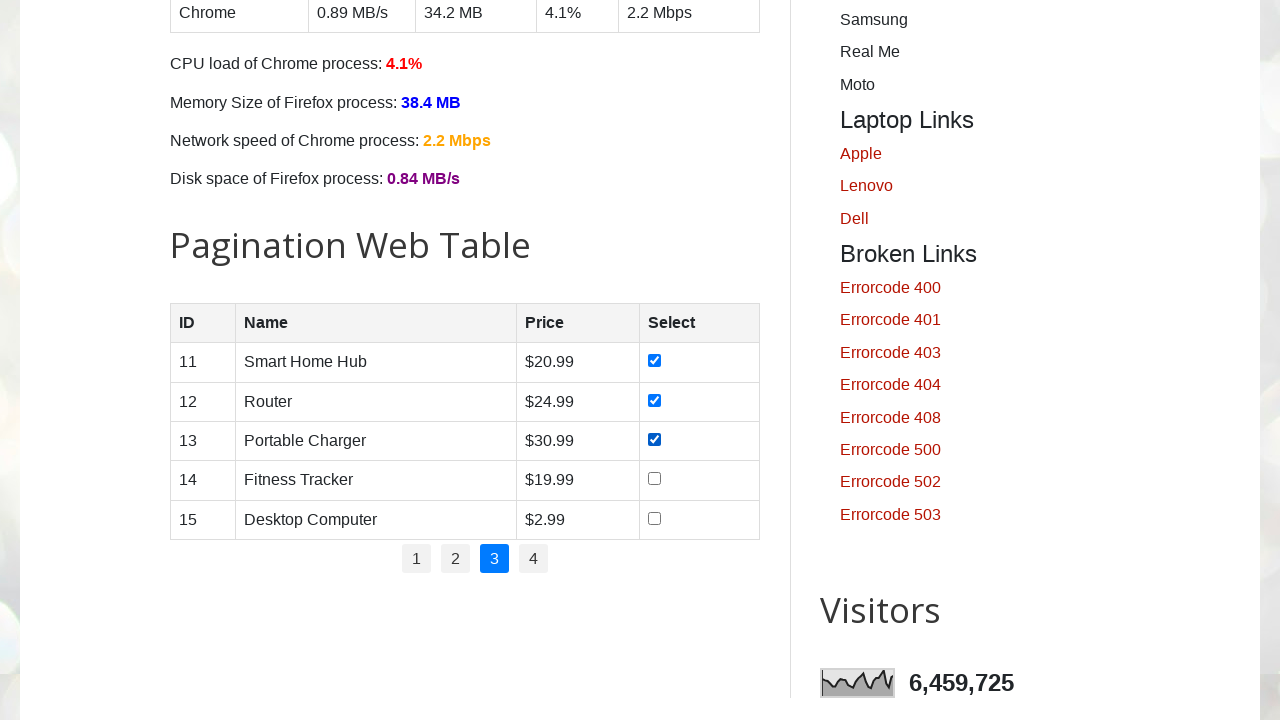

Retrieved product price: $19.99
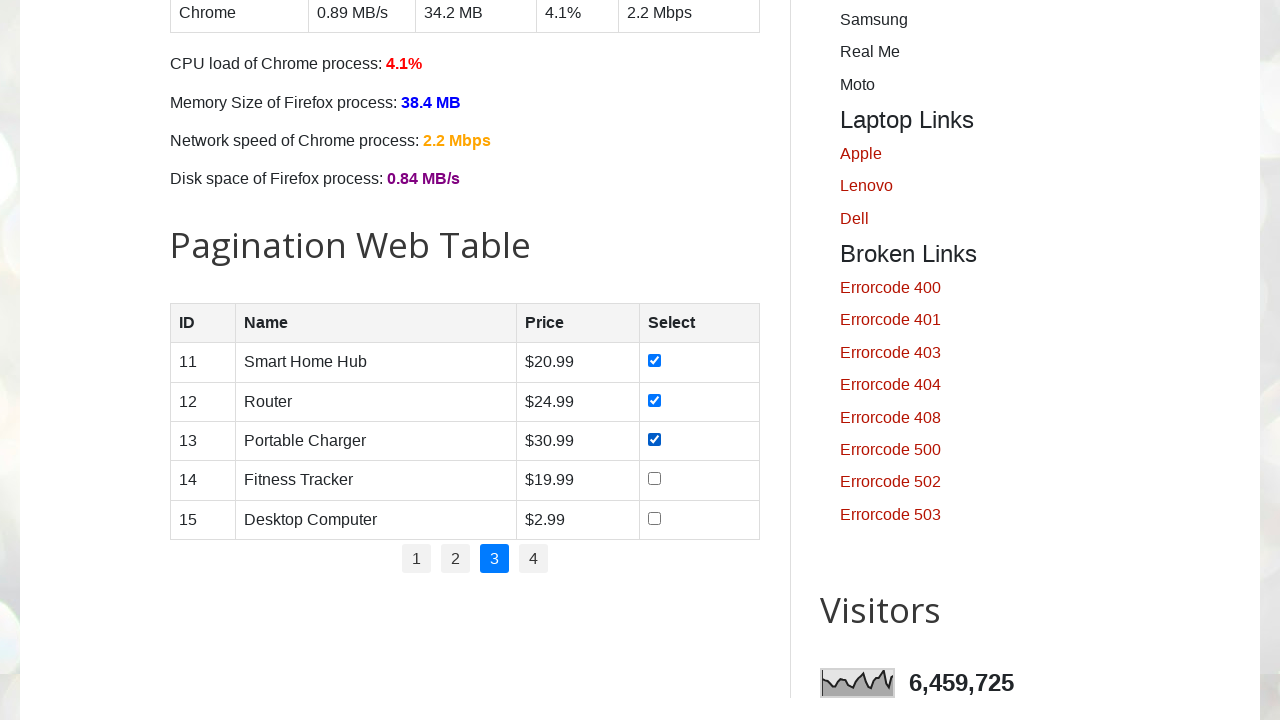

Checked checkbox for product 'Fitness Tracker' (Price: $19.99) at (655, 479) on //table[@id='productTable']//tbody//tr[4]//td[4]//input
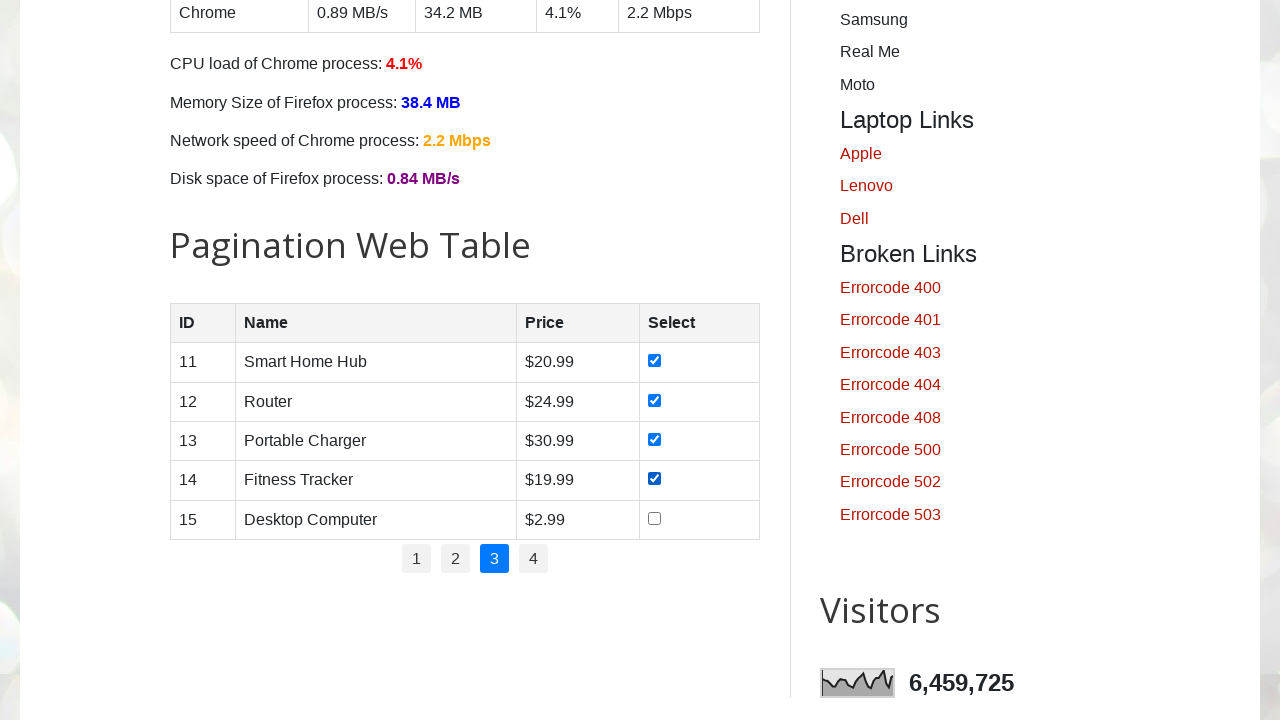

Retrieved product name: Desktop Computer
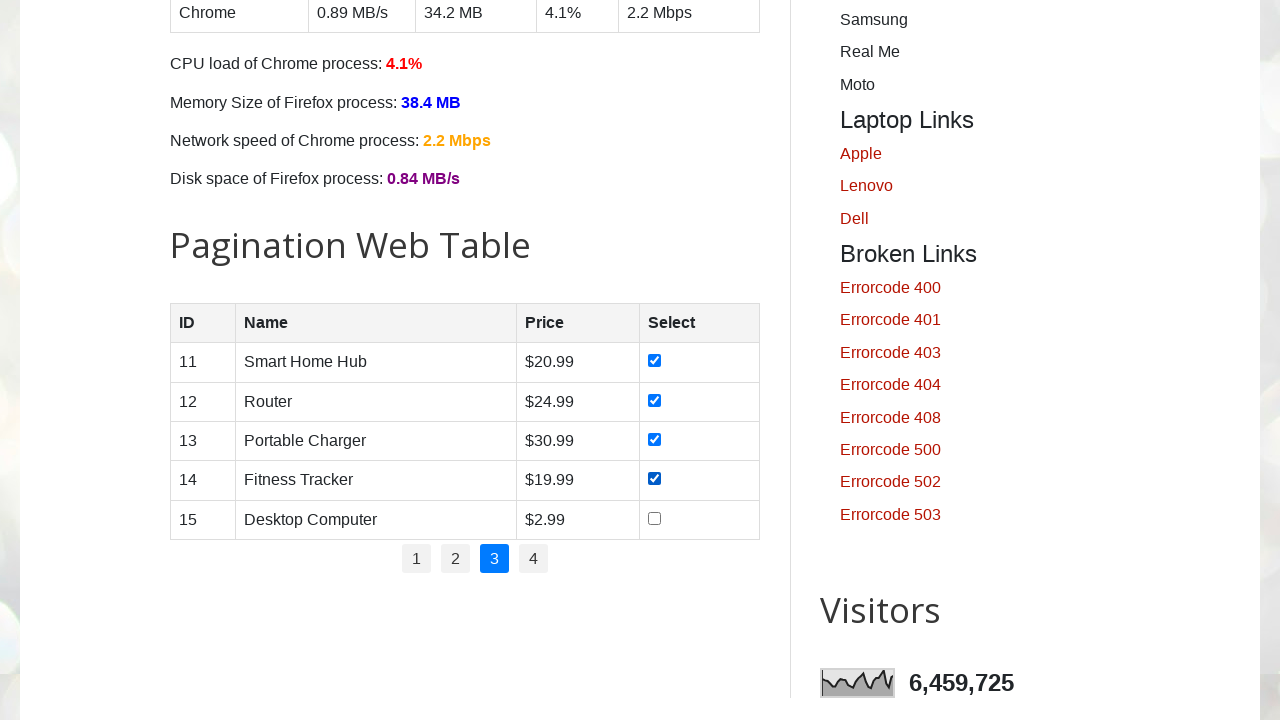

Retrieved product price: $2.99
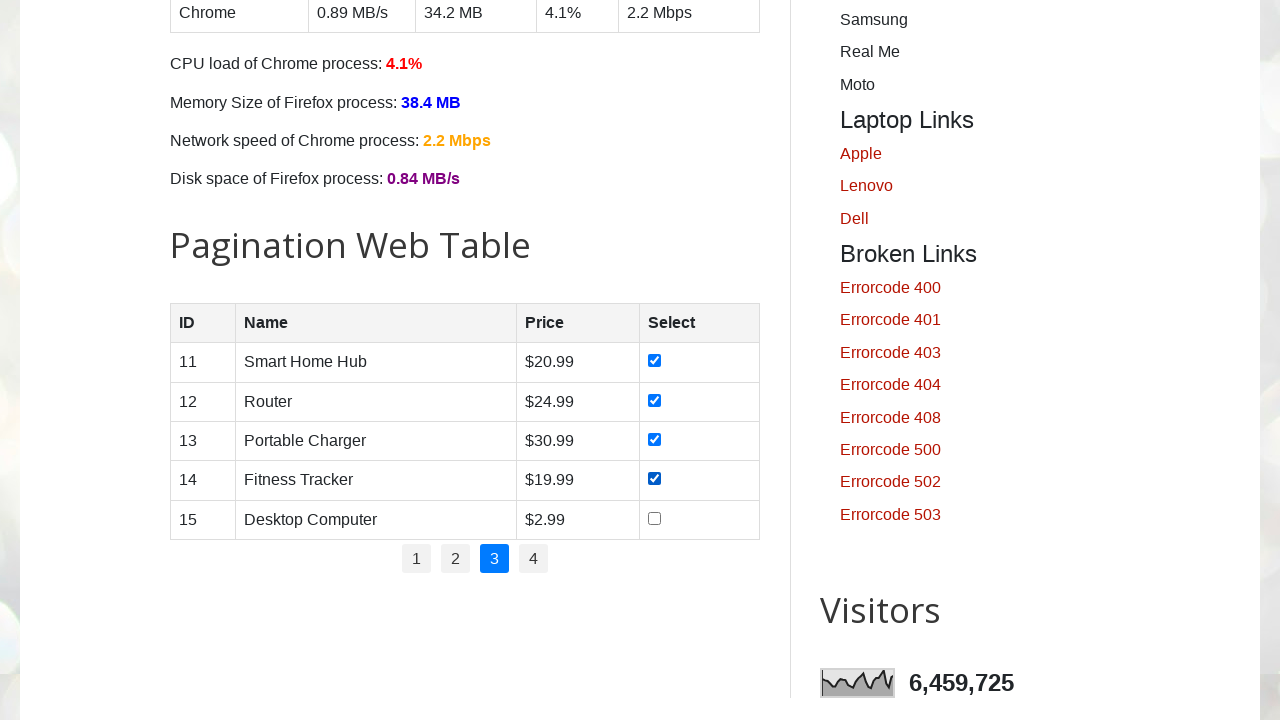

Checked checkbox for product 'Desktop Computer' (Price: $2.99) at (655, 518) on //table[@id='productTable']//tbody//tr[5]//td[4]//input
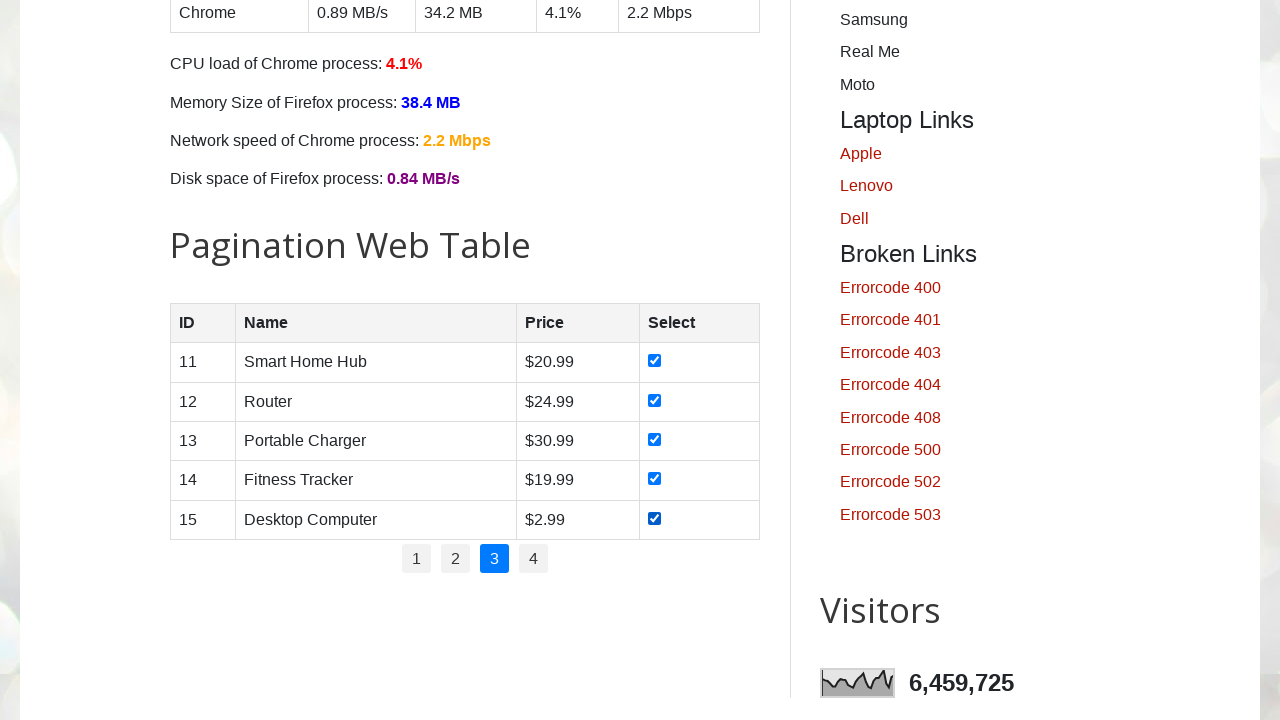

Clicked on pagination page 4 at (534, 559) on //ul[@class='pagination']//*[text()=4]
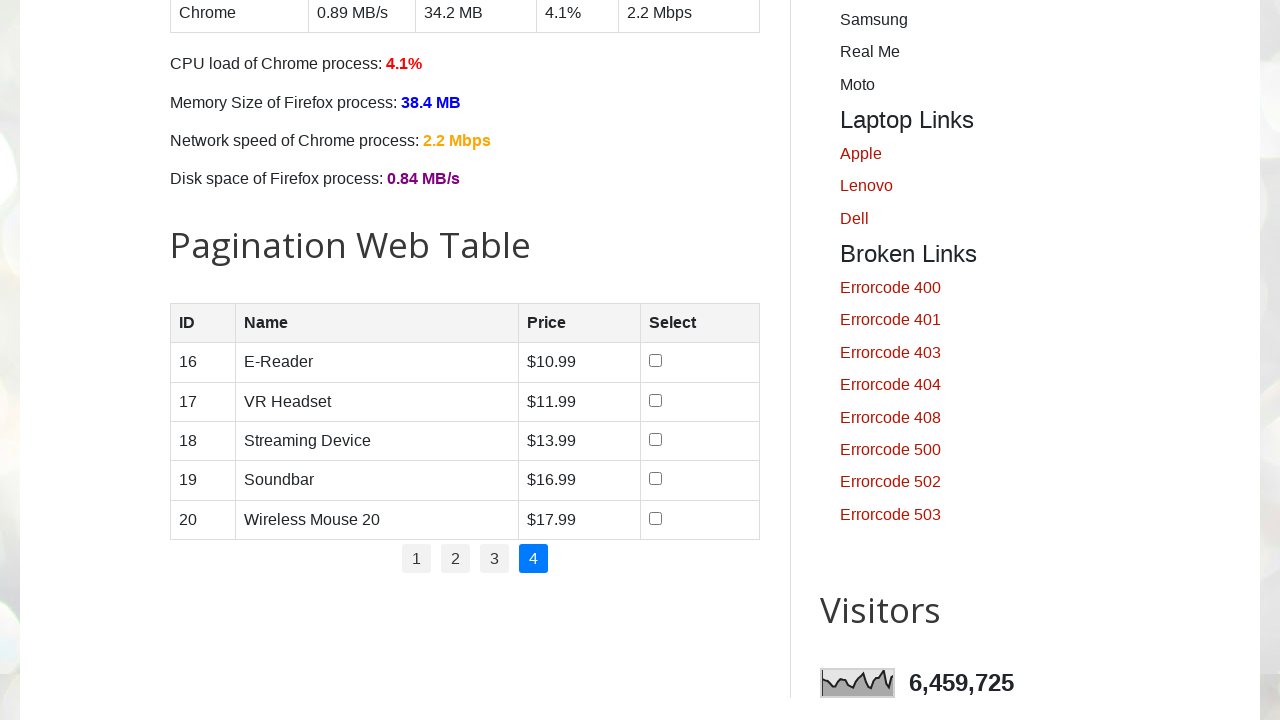

Waited for page 4 to load
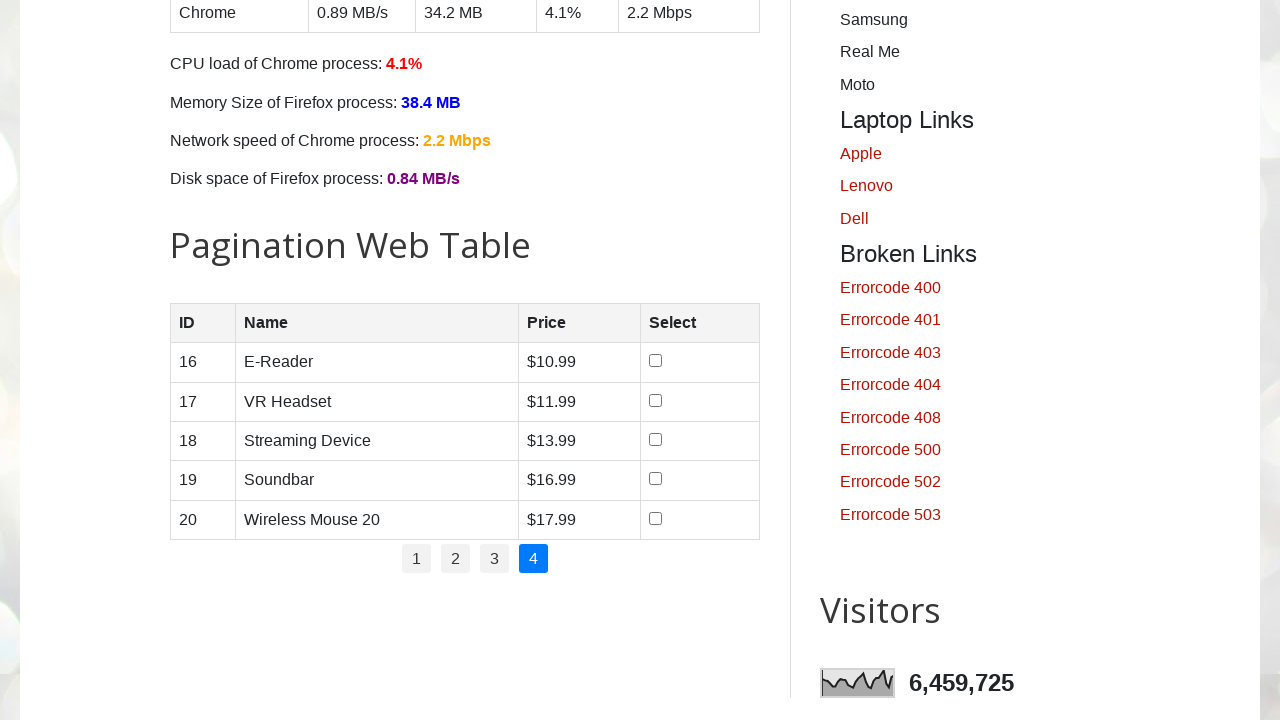

Retrieved number of product rows on page 4: 5
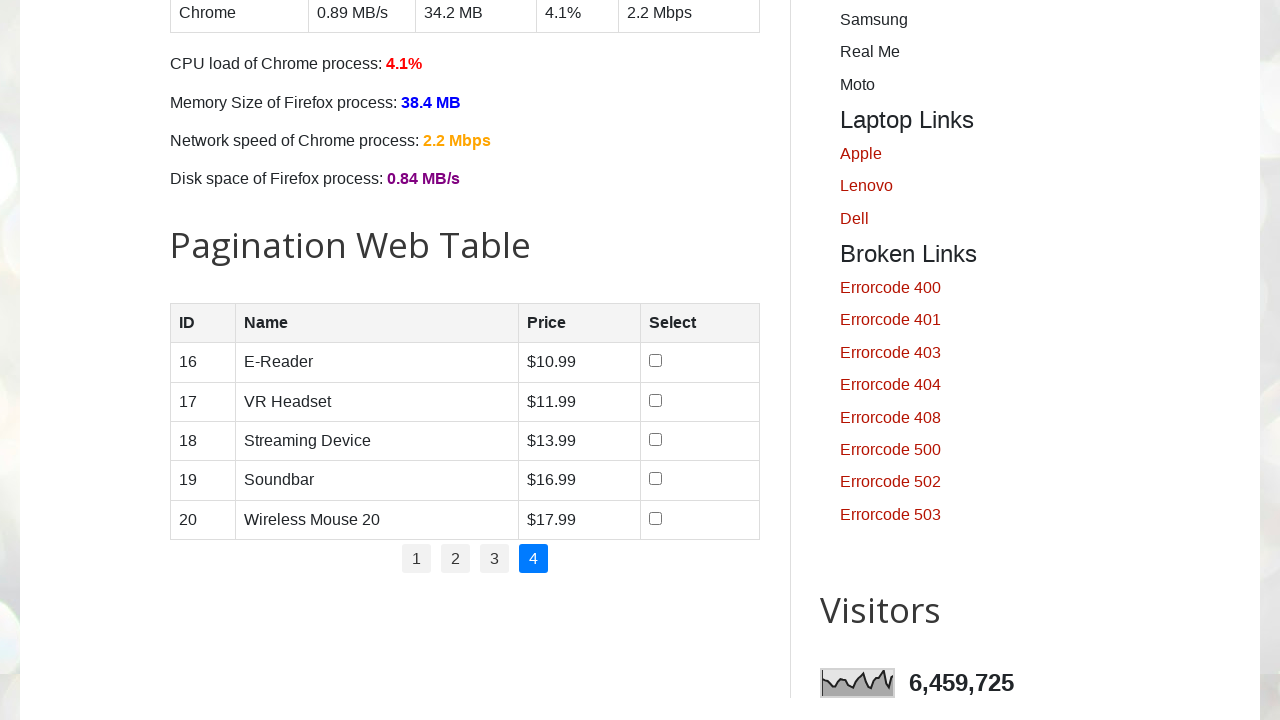

Retrieved product name: E-Reader
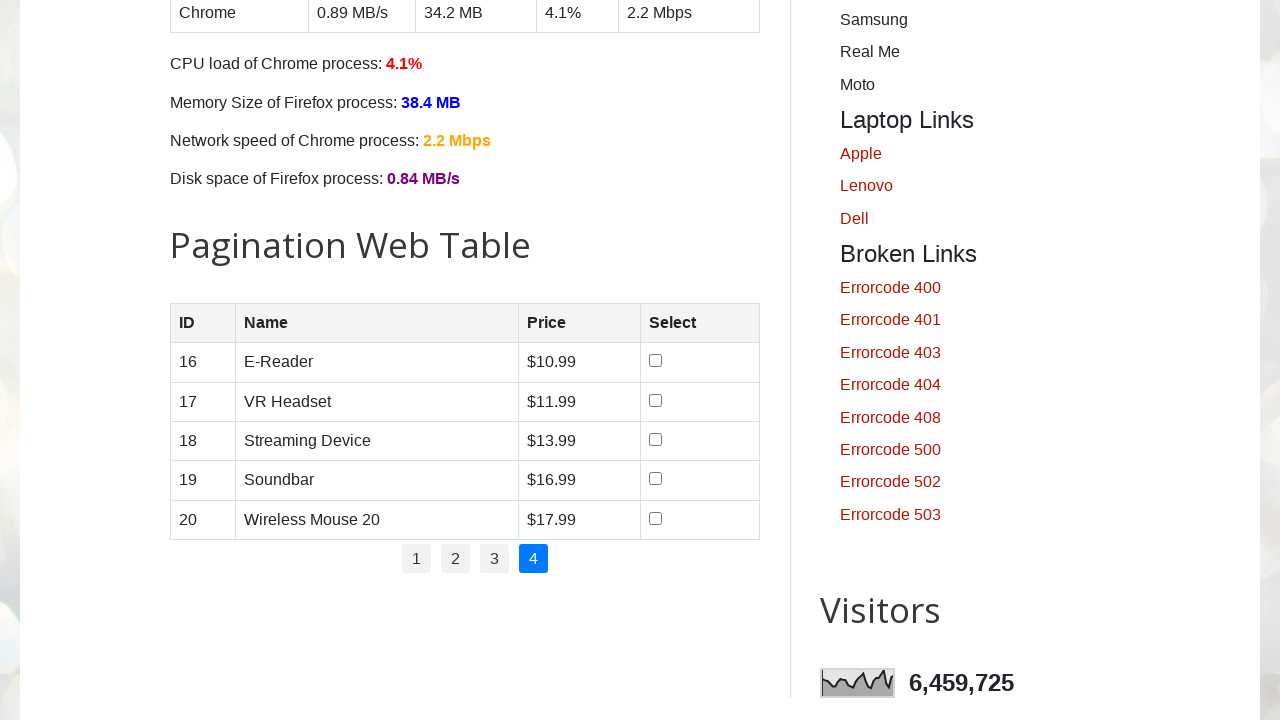

Retrieved product price: $10.99
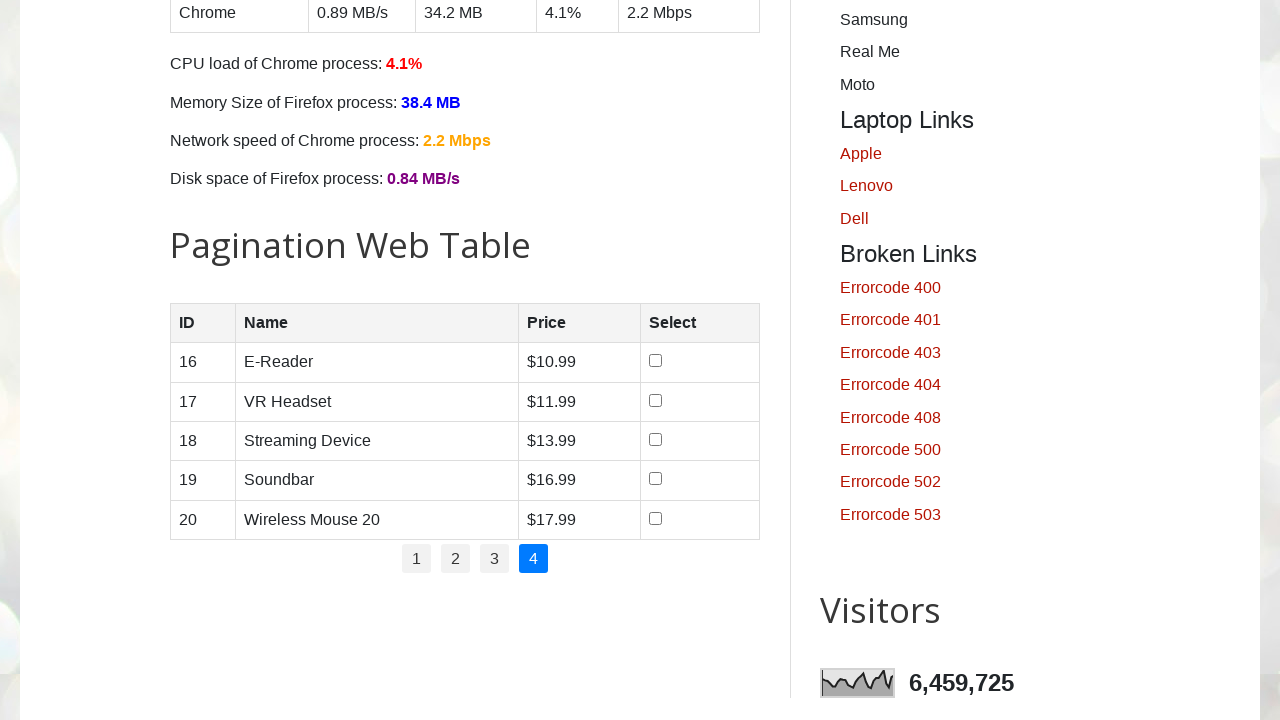

Checked checkbox for product 'E-Reader' (Price: $10.99) at (656, 361) on //table[@id='productTable']//tbody//tr[1]//td[4]//input
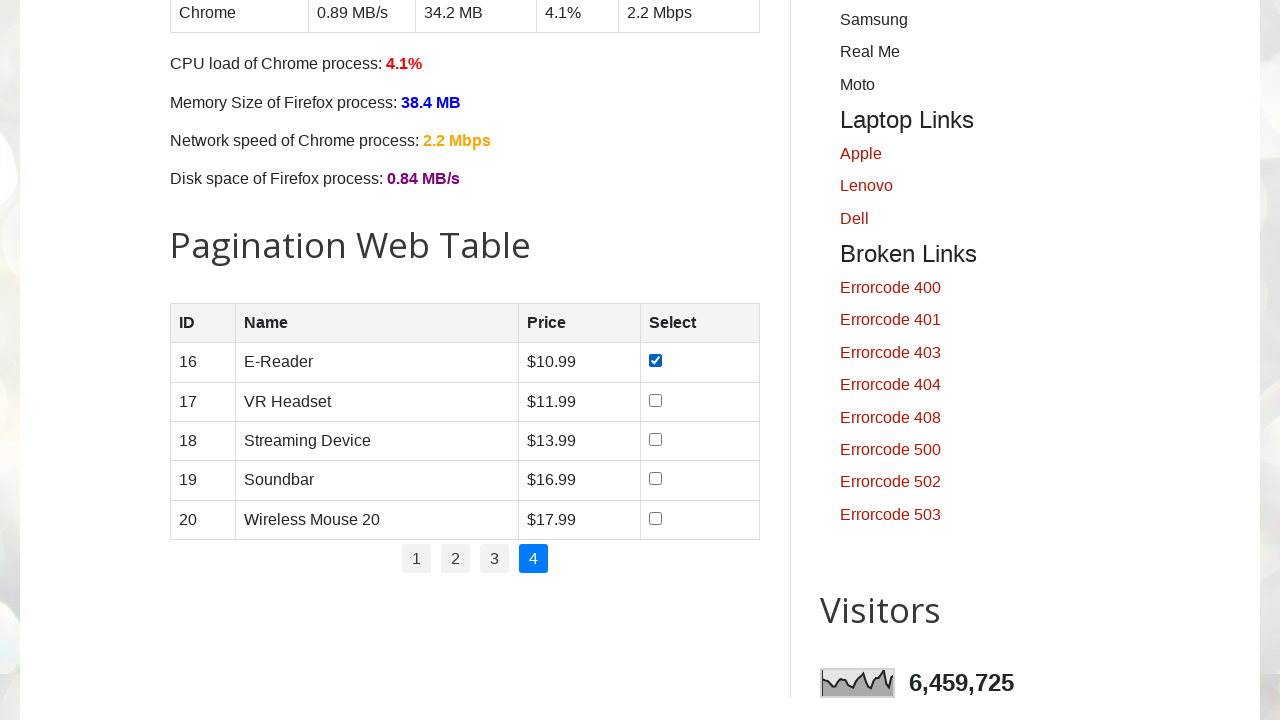

Retrieved product name: VR Headset
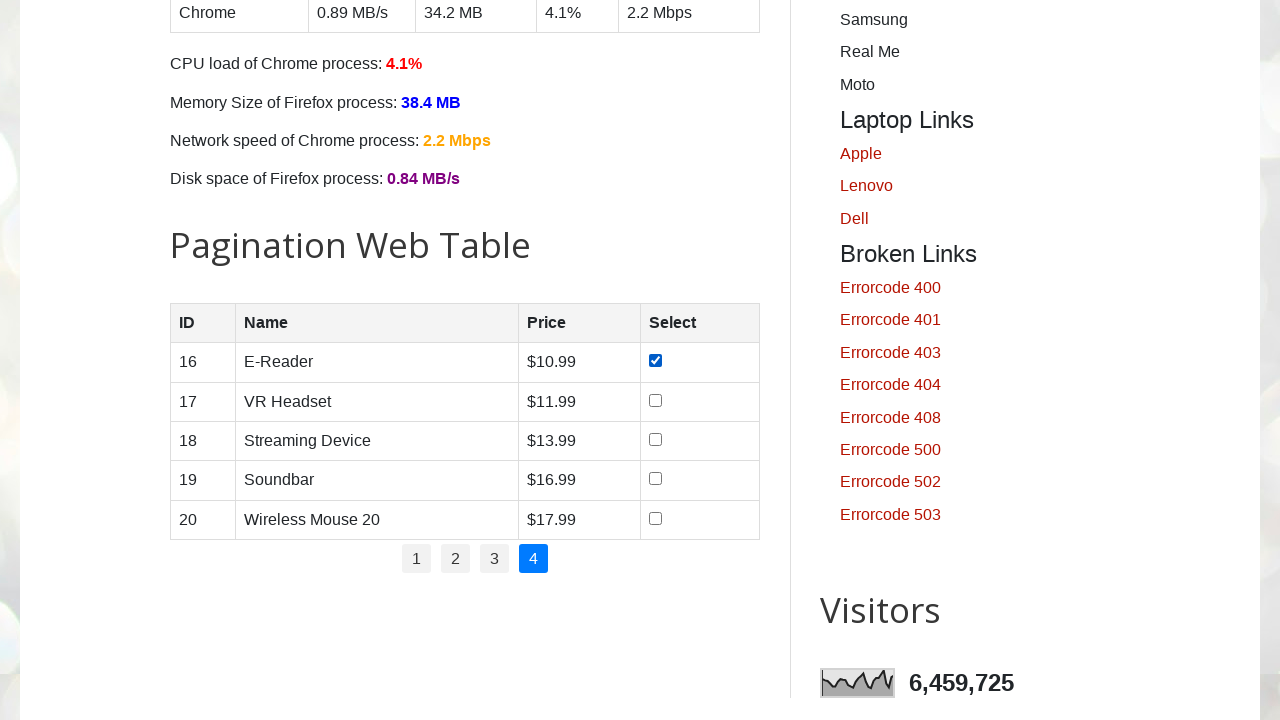

Retrieved product price: $11.99
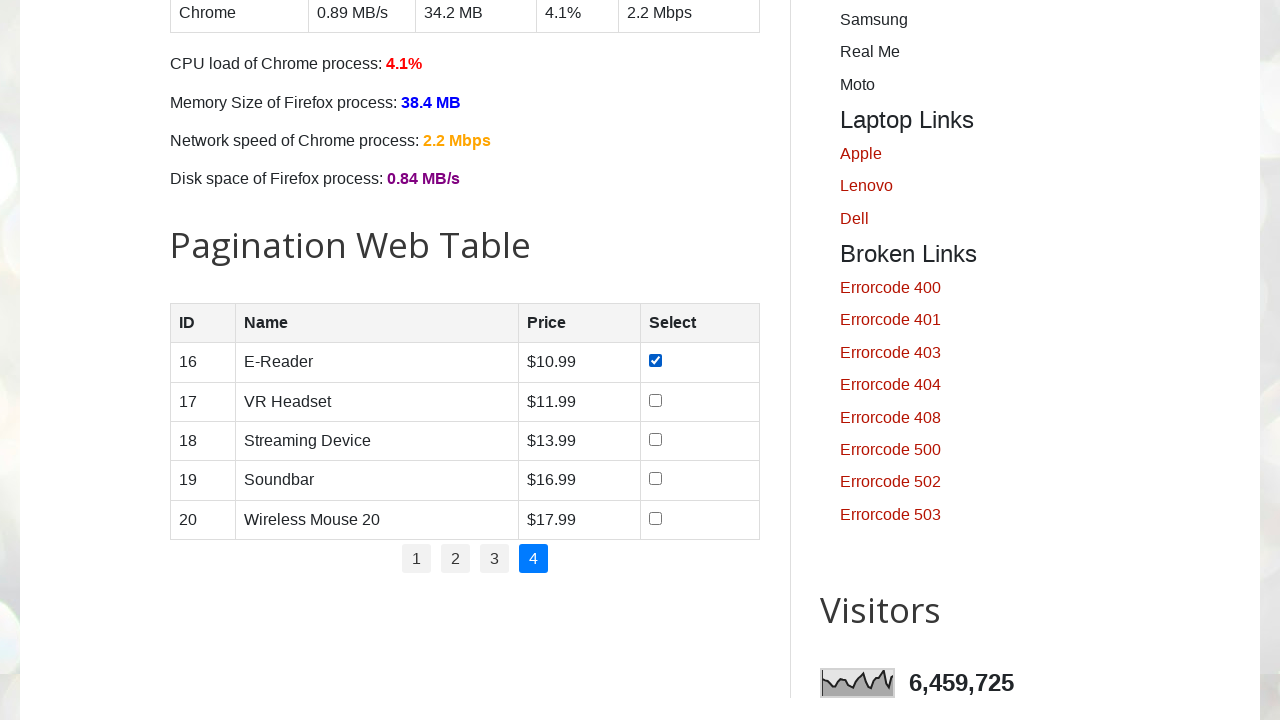

Checked checkbox for product 'VR Headset' (Price: $11.99) at (656, 400) on //table[@id='productTable']//tbody//tr[2]//td[4]//input
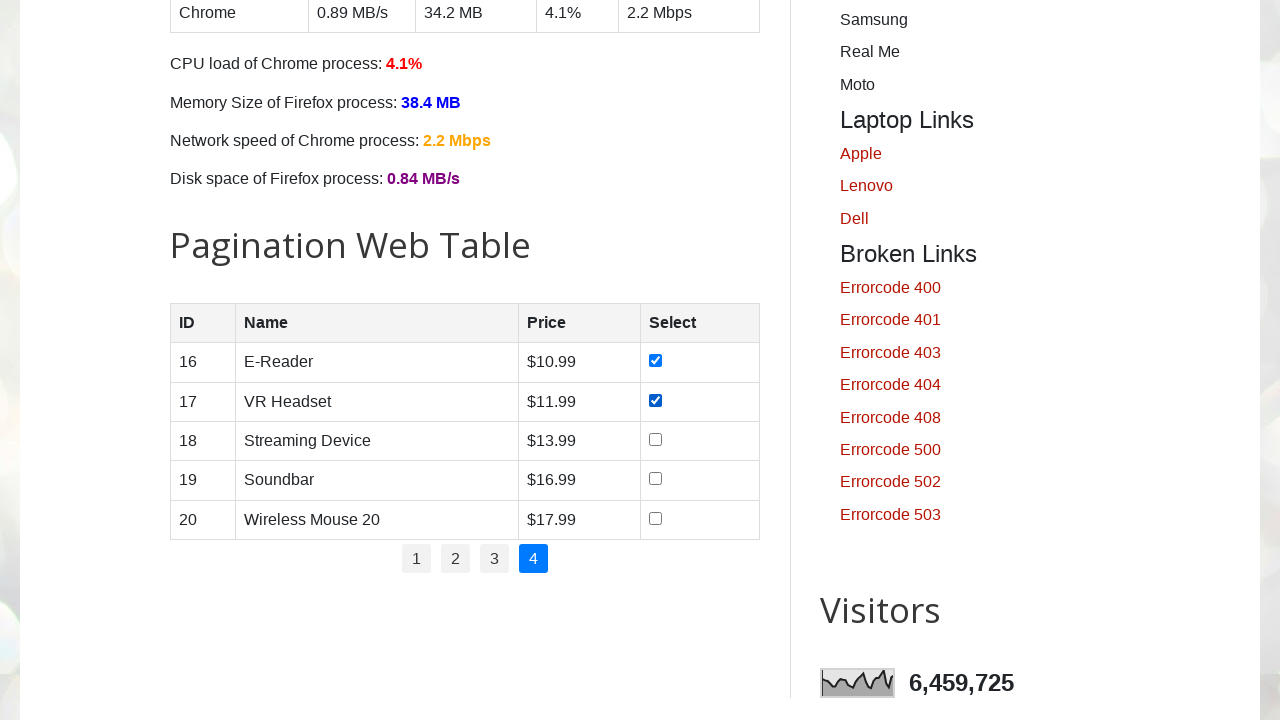

Retrieved product name: Streaming Device
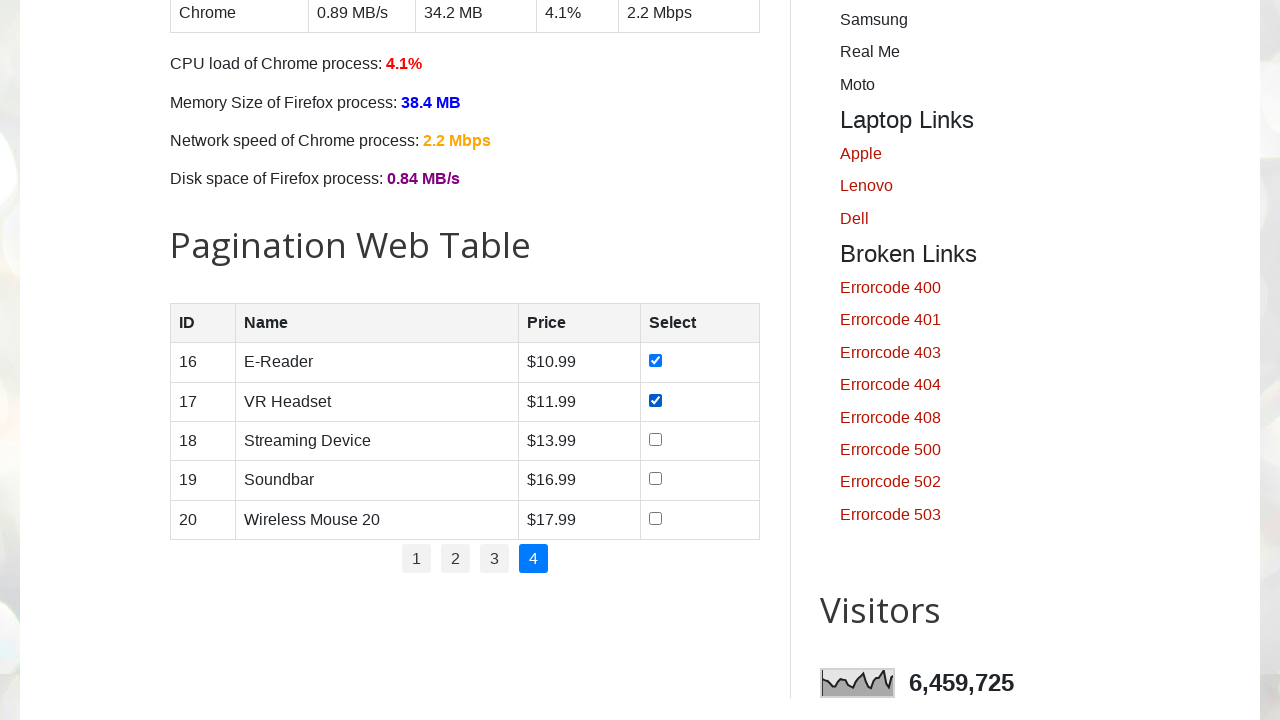

Retrieved product price: $13.99
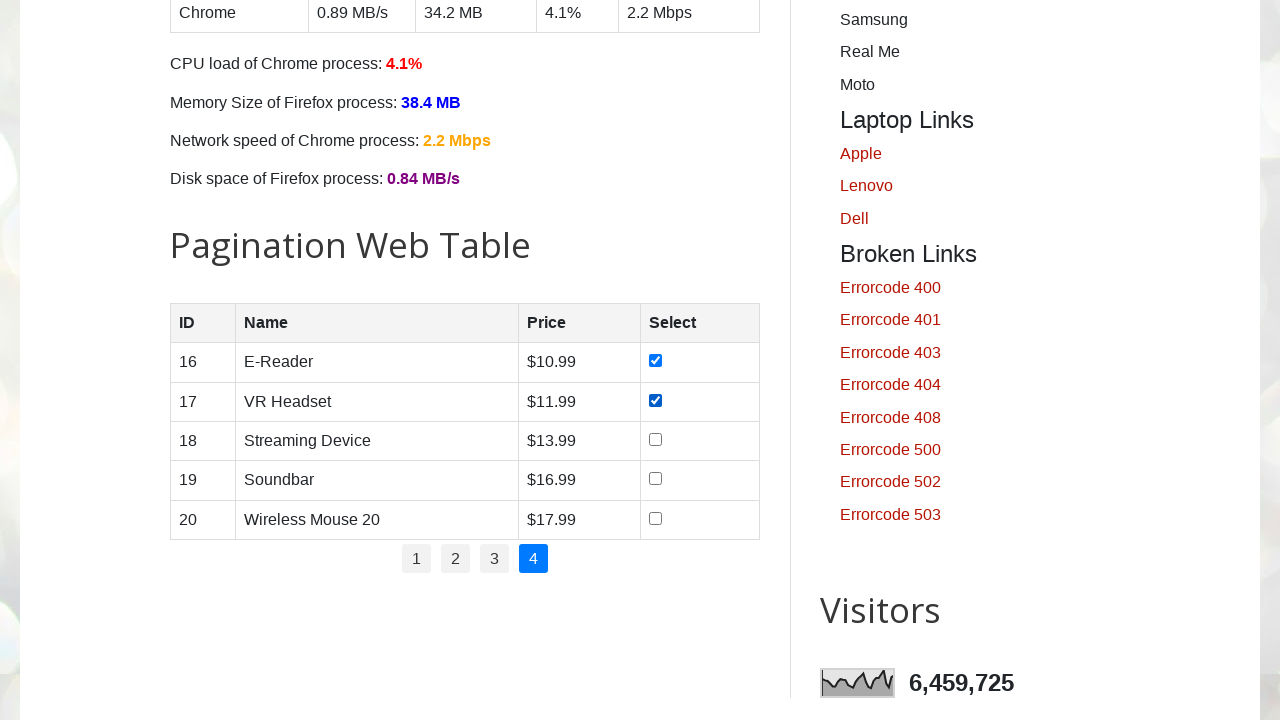

Checked checkbox for product 'Streaming Device' (Price: $13.99) at (656, 439) on //table[@id='productTable']//tbody//tr[3]//td[4]//input
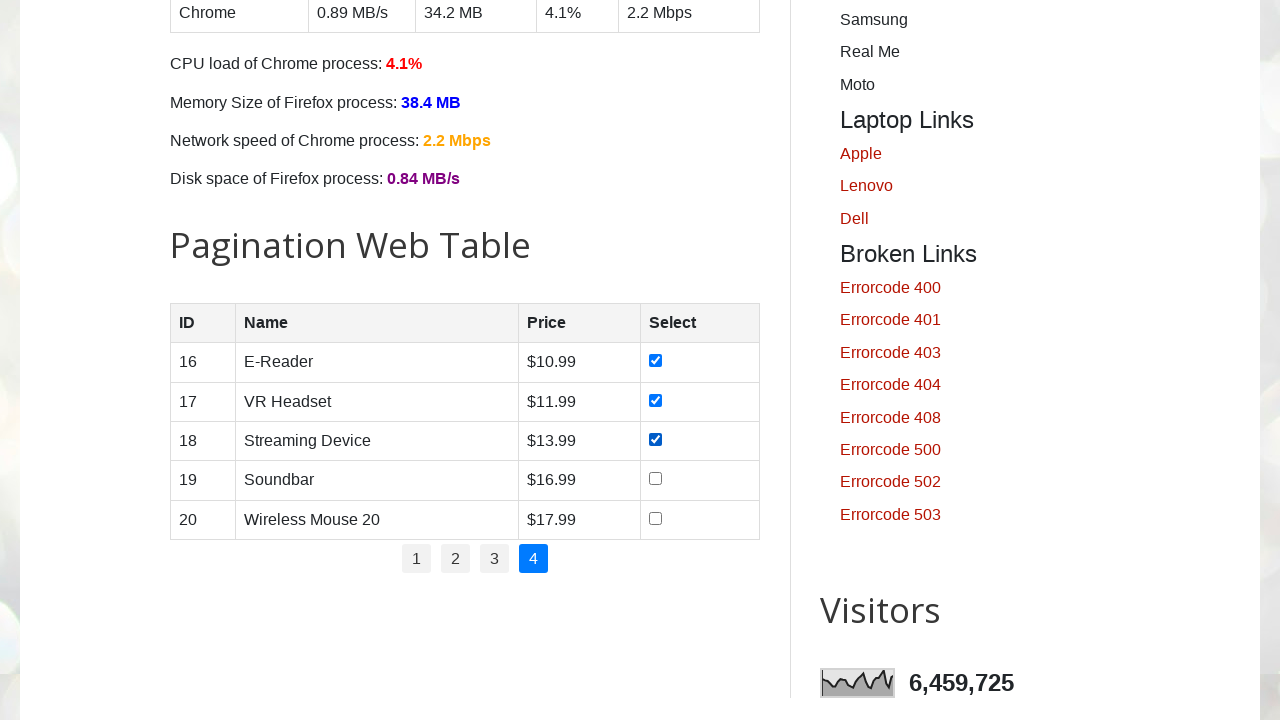

Retrieved product name: Soundbar
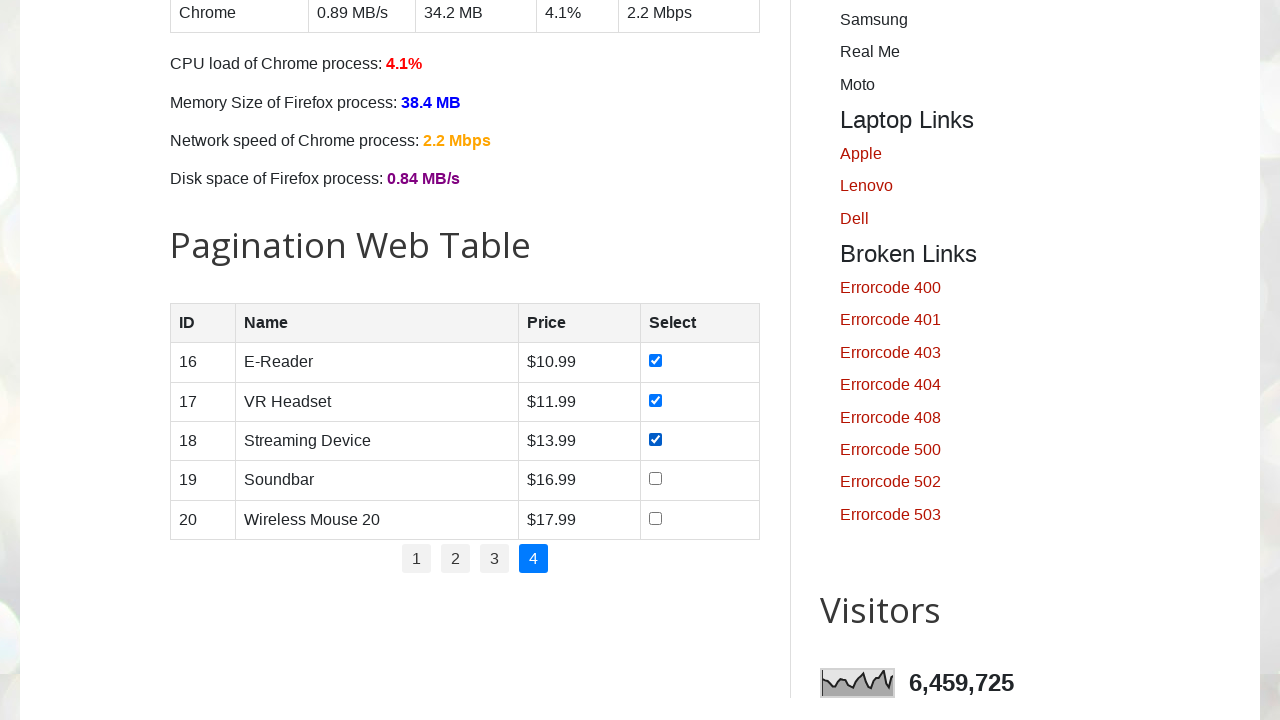

Retrieved product price: $16.99
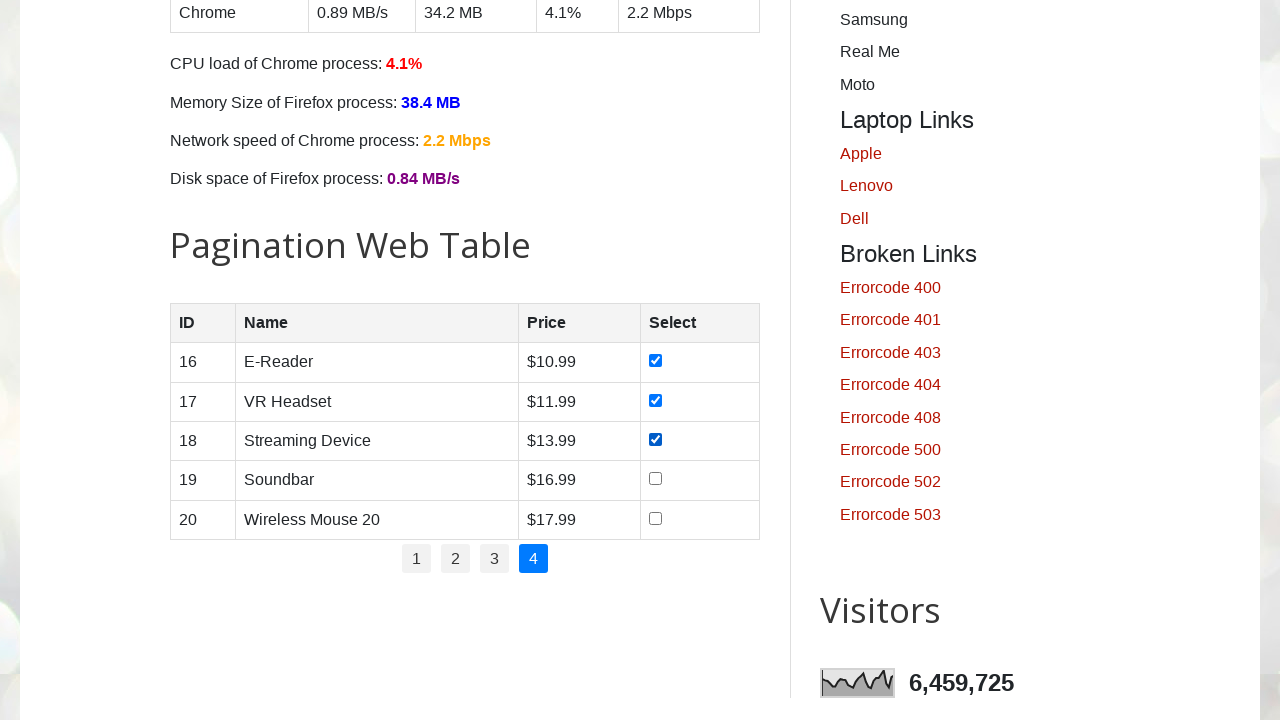

Checked checkbox for product 'Soundbar' (Price: $16.99) at (656, 479) on //table[@id='productTable']//tbody//tr[4]//td[4]//input
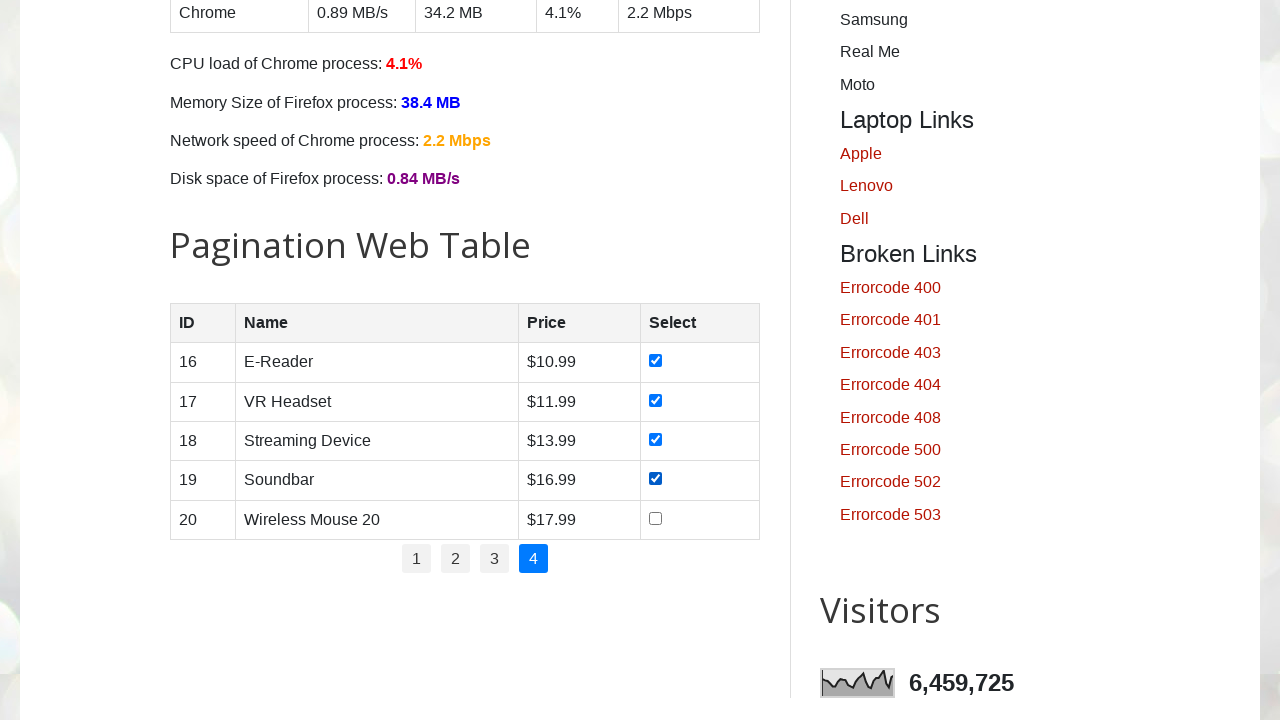

Retrieved product name: Wireless Mouse 20
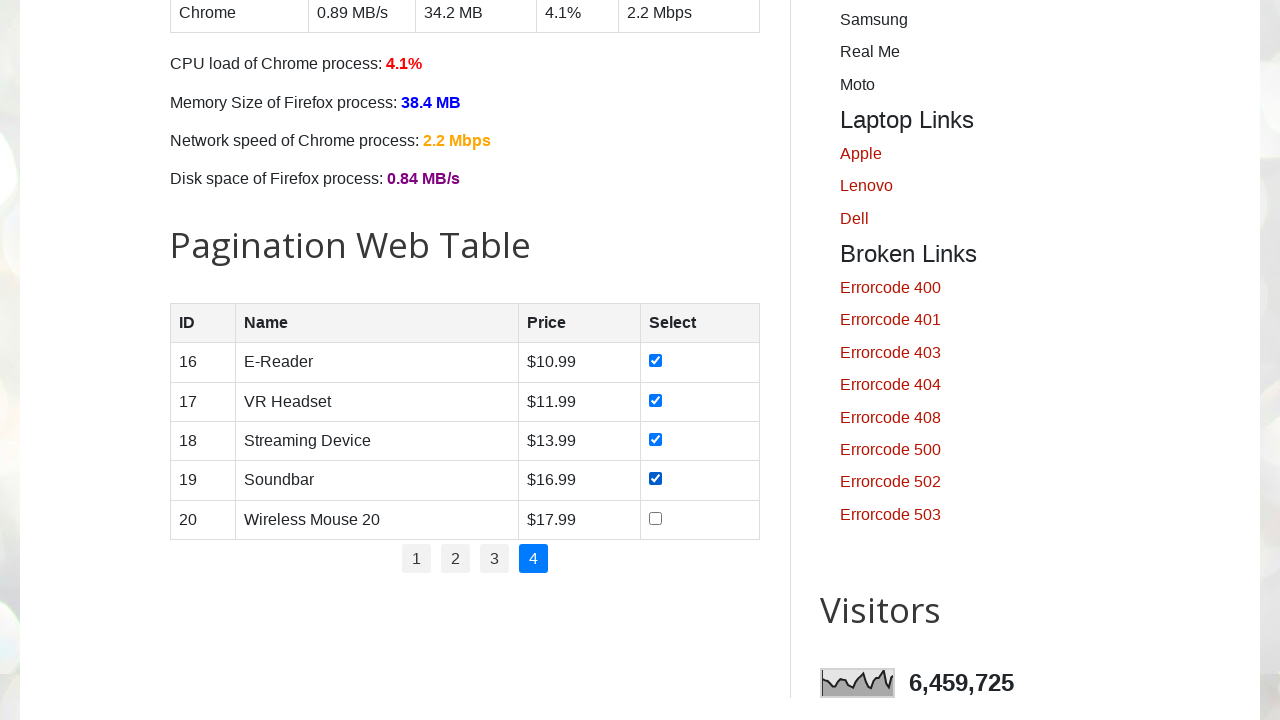

Retrieved product price: $17.99
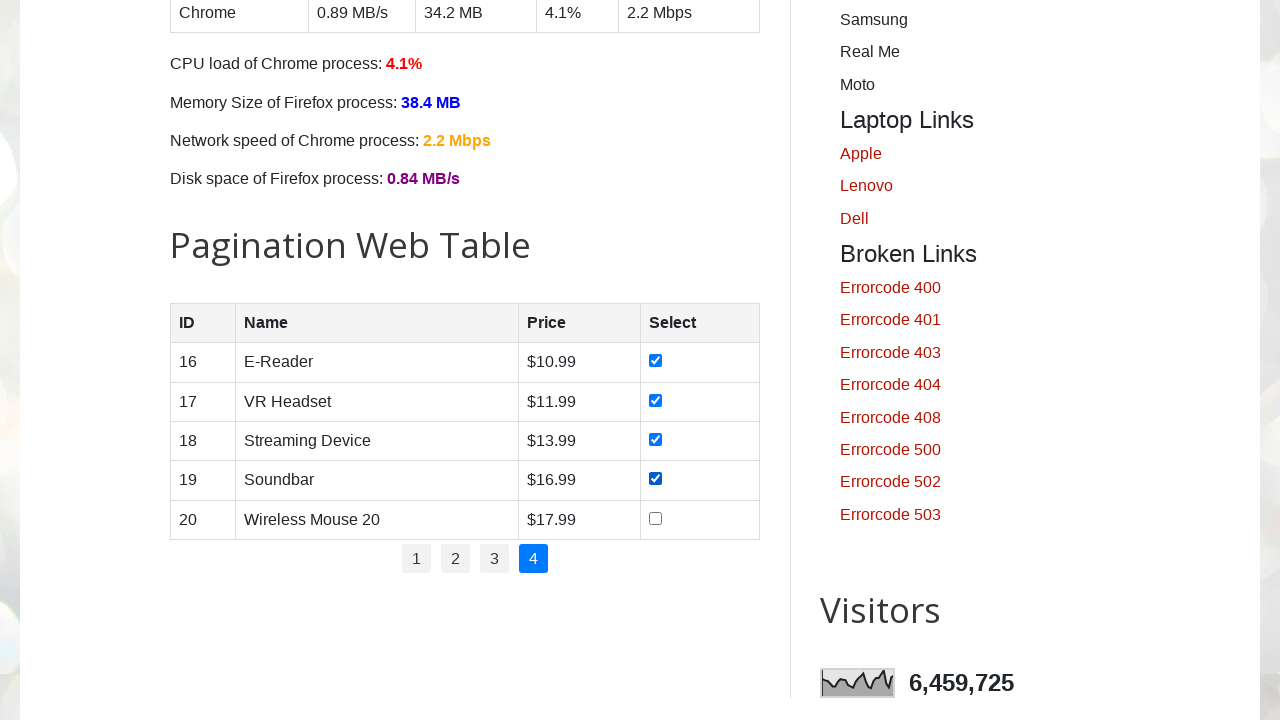

Checked checkbox for product 'Wireless Mouse 20' (Price: $17.99) at (656, 518) on //table[@id='productTable']//tbody//tr[5]//td[4]//input
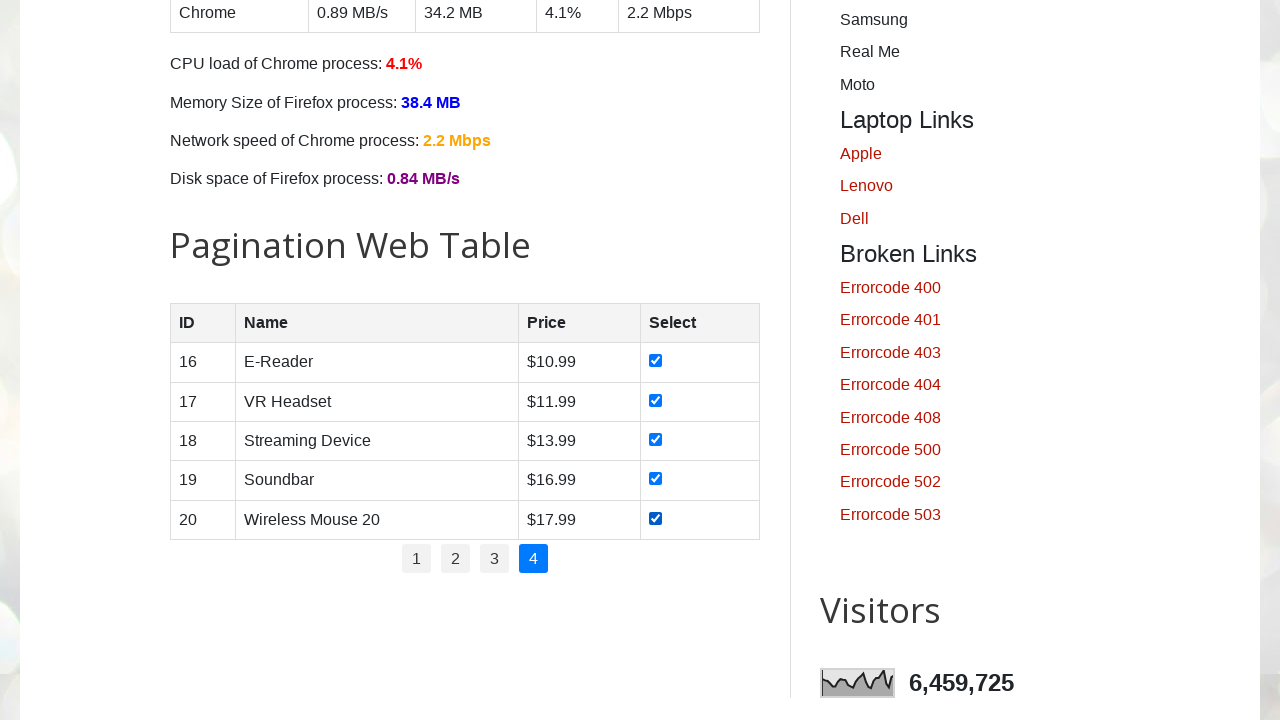

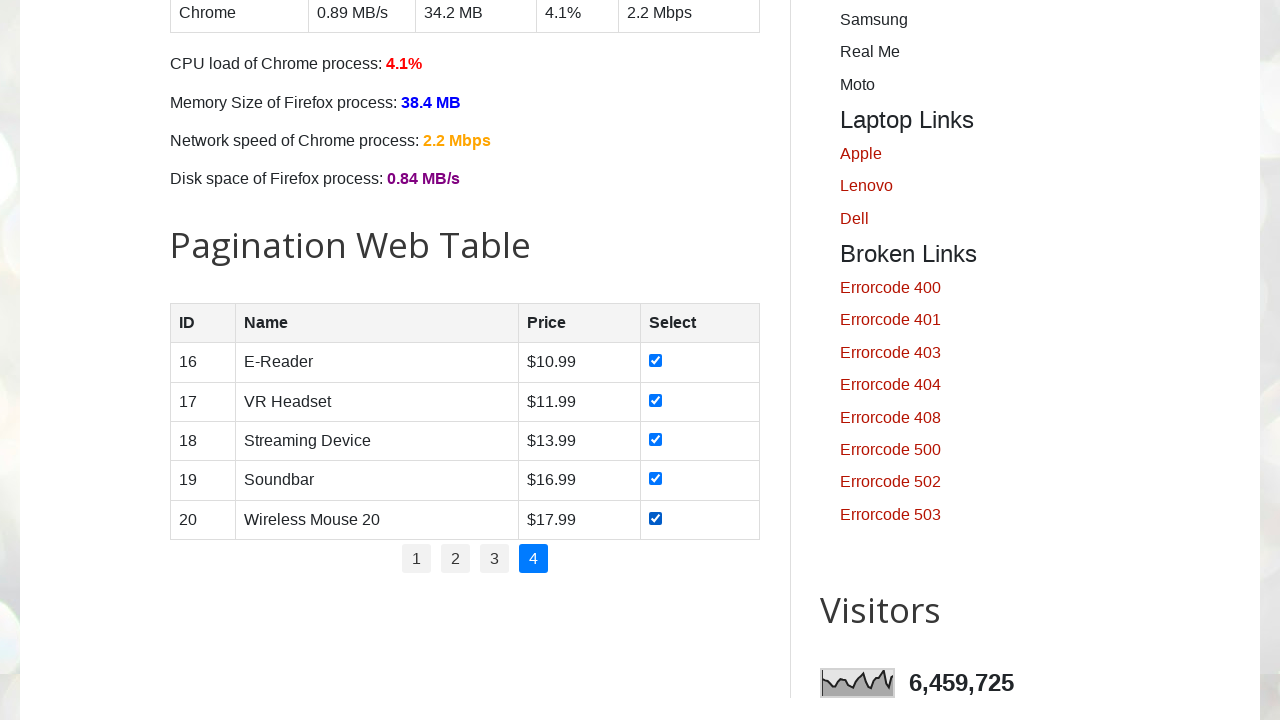